Navigates to the laptops category on a demo e-commerce site, uses pagination to view more products, and clicks through individual laptop product pages to verify product details are displayed.

Starting URL: https://www.demoblaze.com/

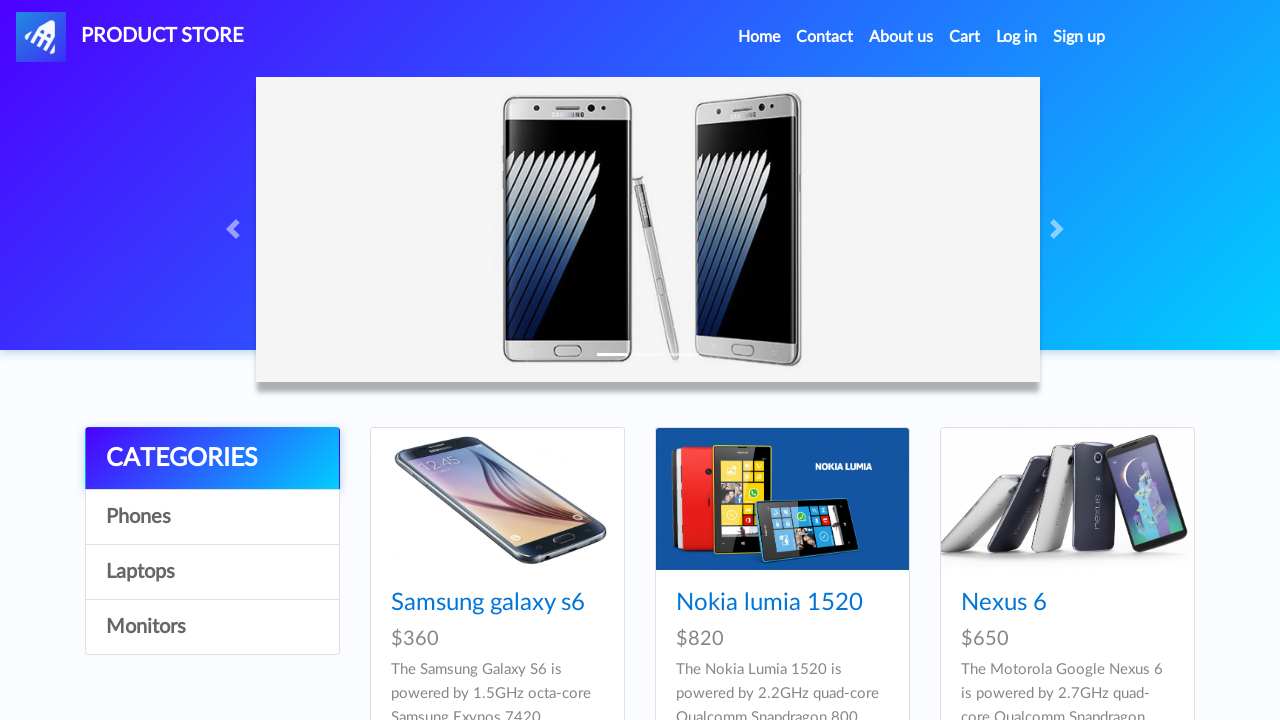

Clicked on Laptops category at (212, 572) on text=Laptops
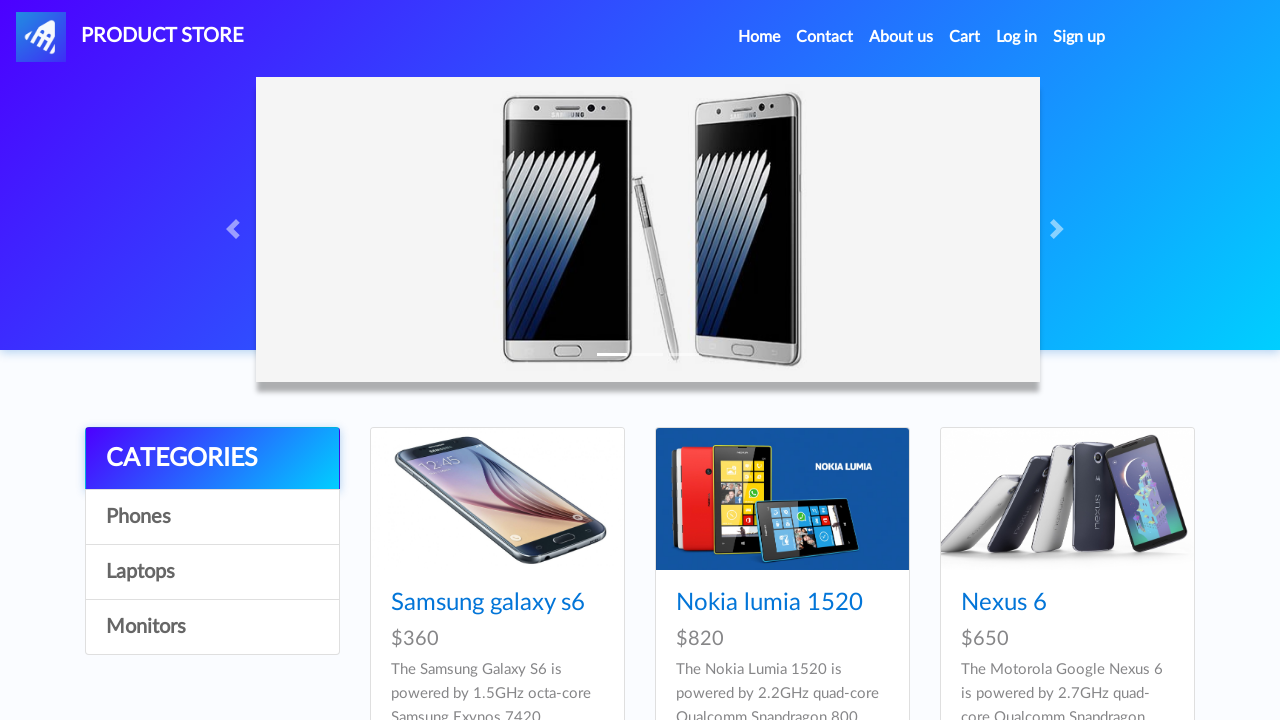

Waited for laptops page to load
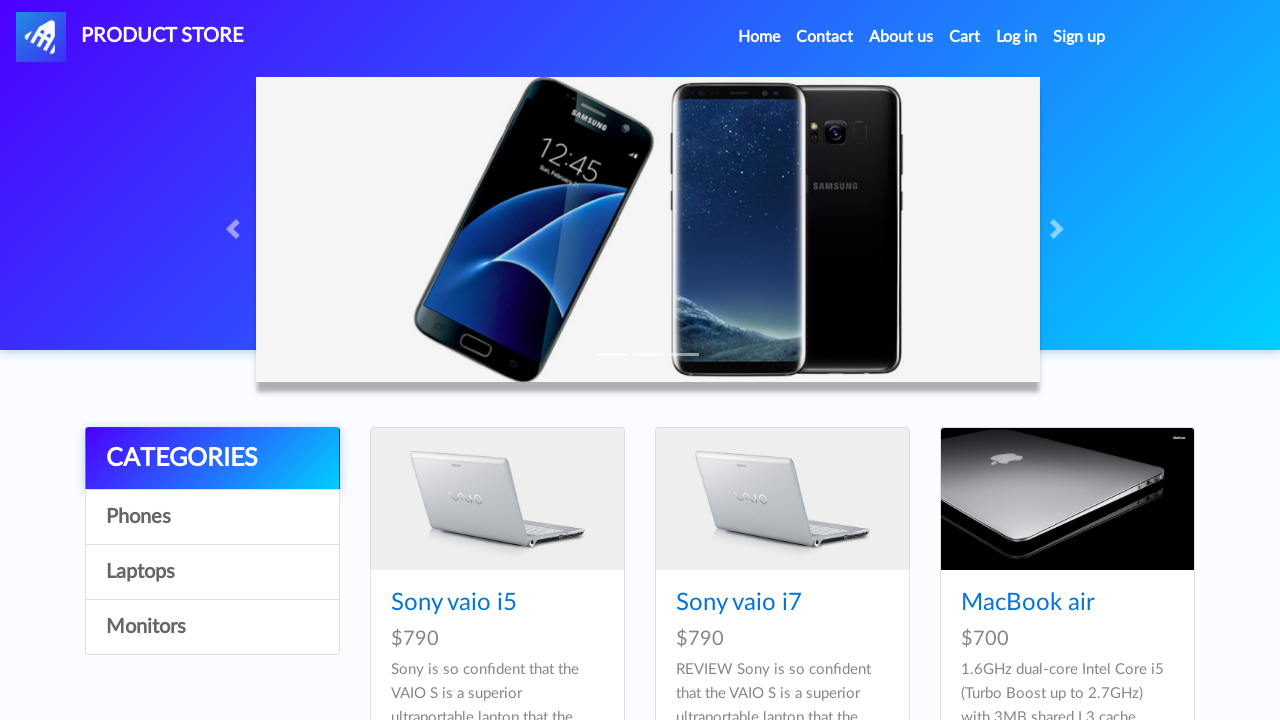

Clicked pagination next button at (1166, 386) on #next2
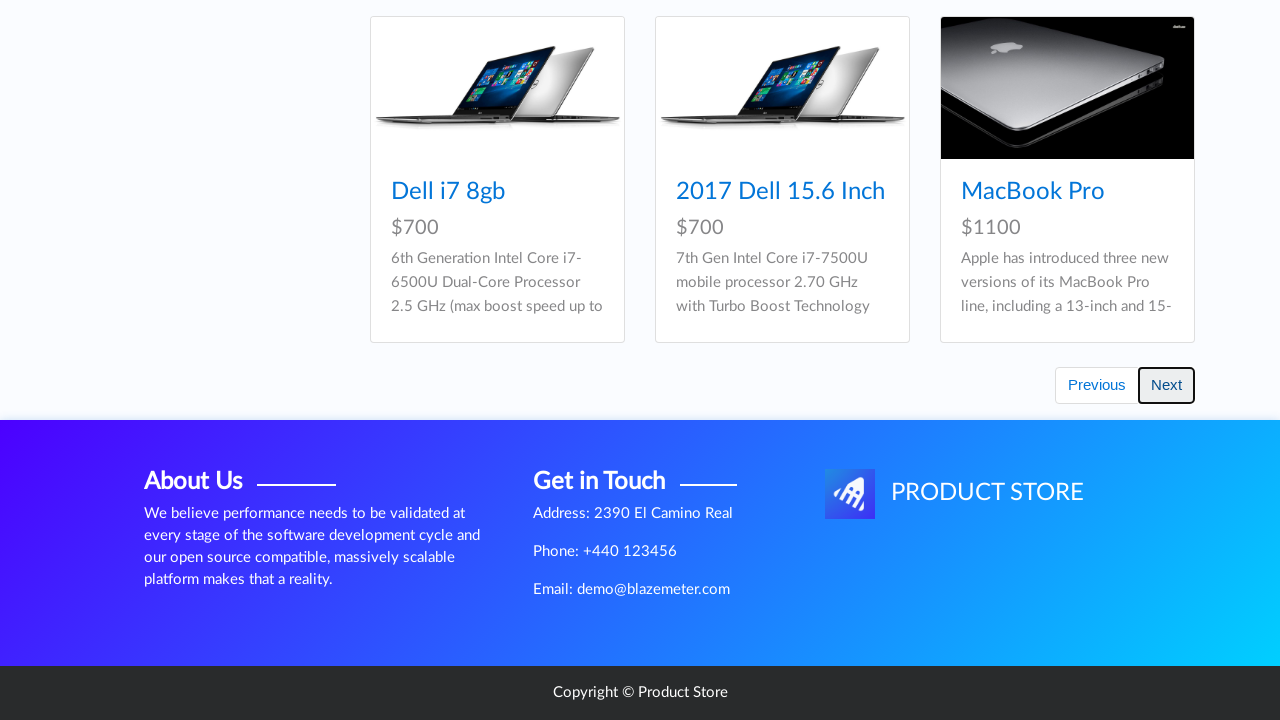

Waited for next page of products to load
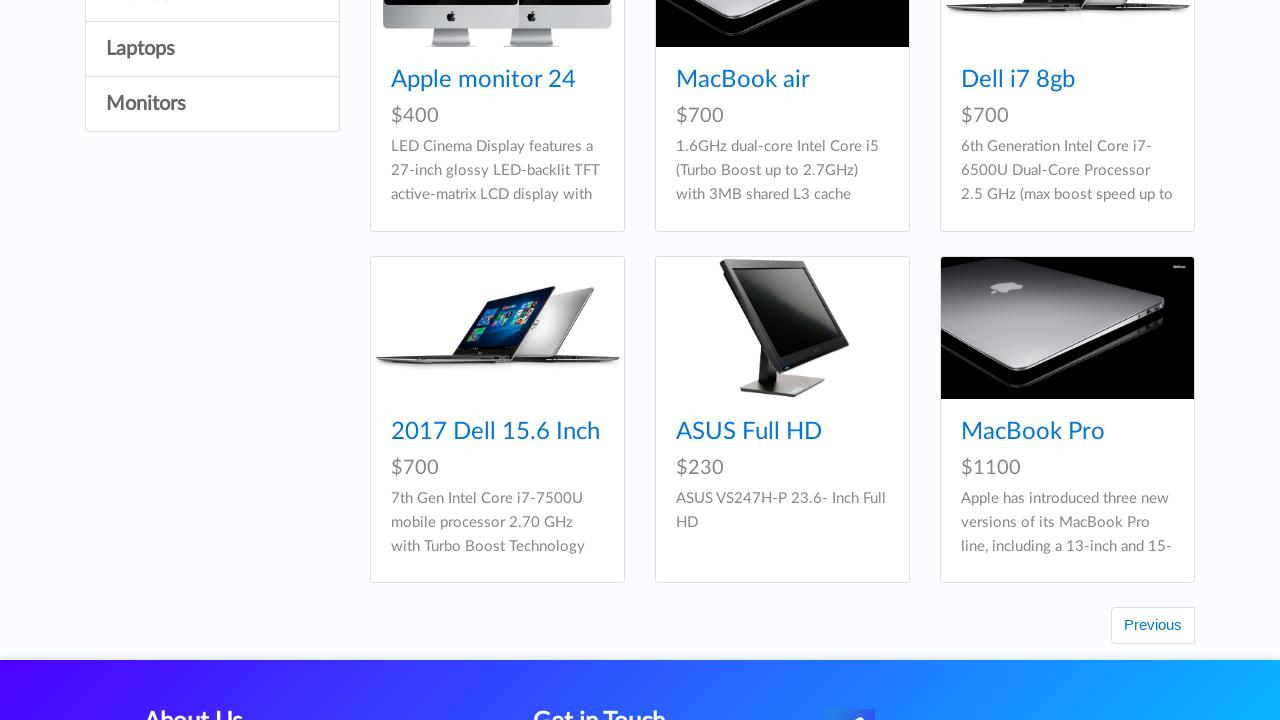

Laptop product links are now visible
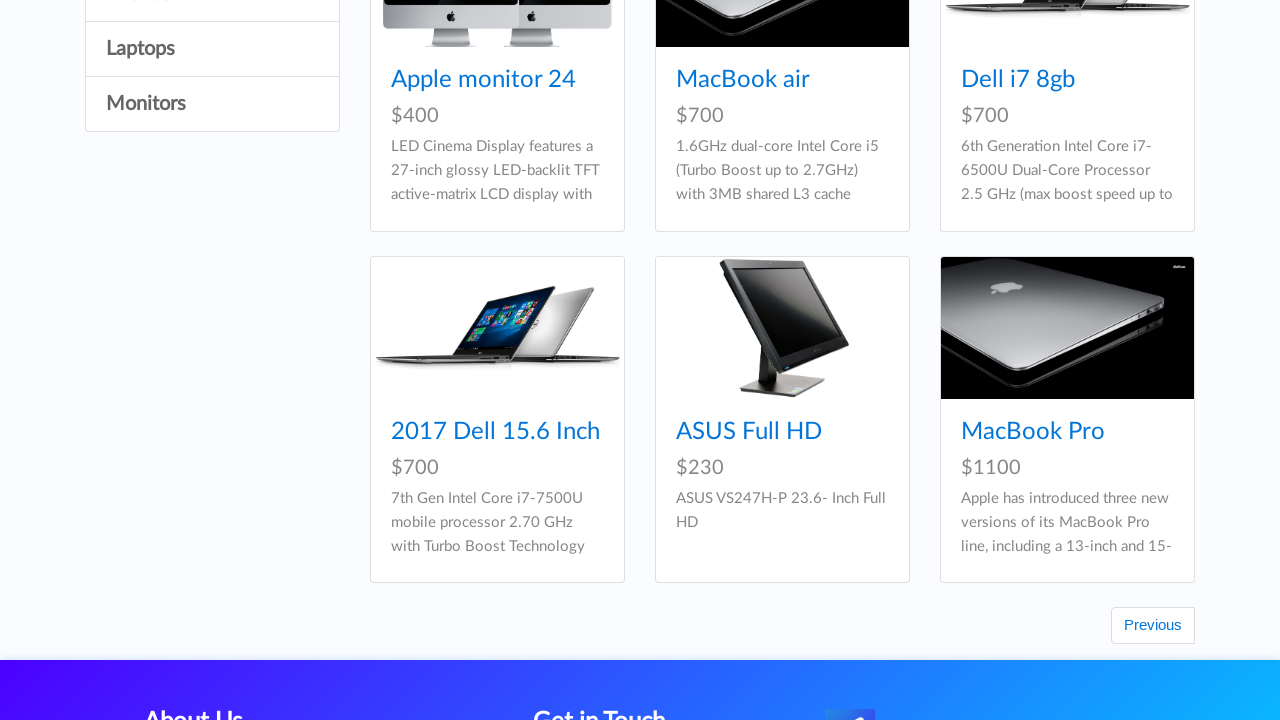

Found 6 laptop products on the page
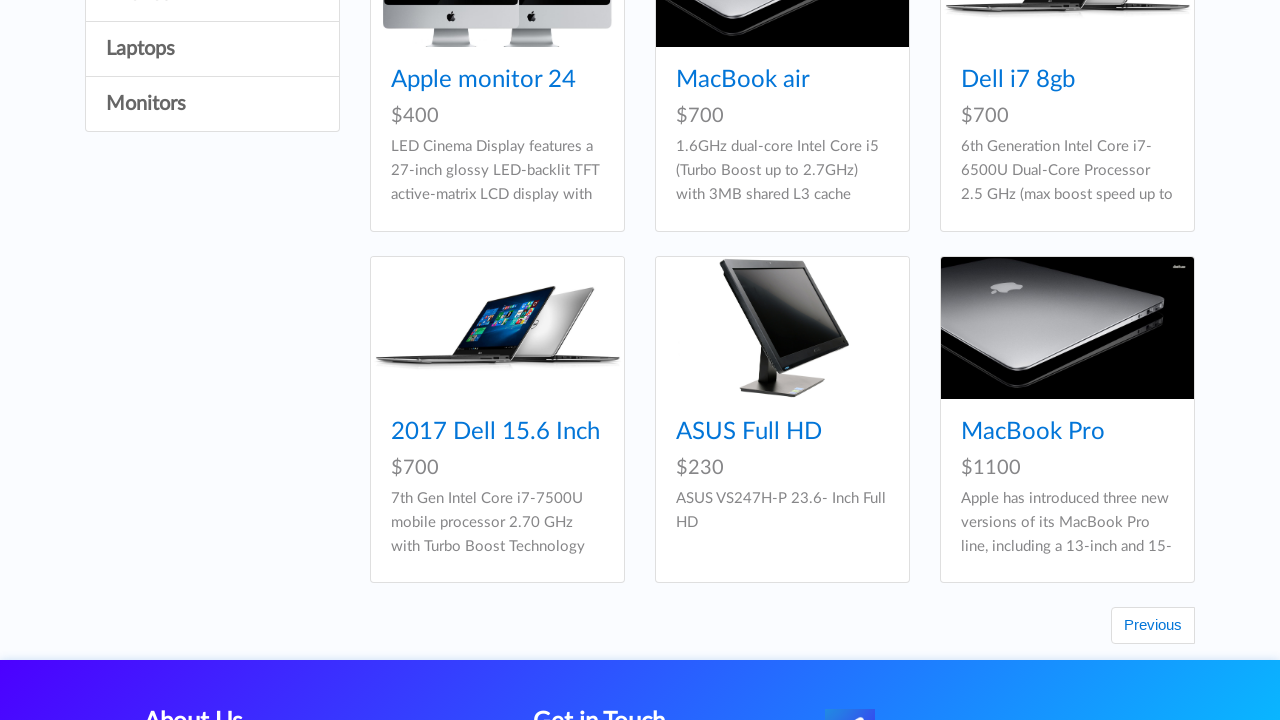

Clicked on laptop product 1 at (484, 80) on .hrefch >> nth=0
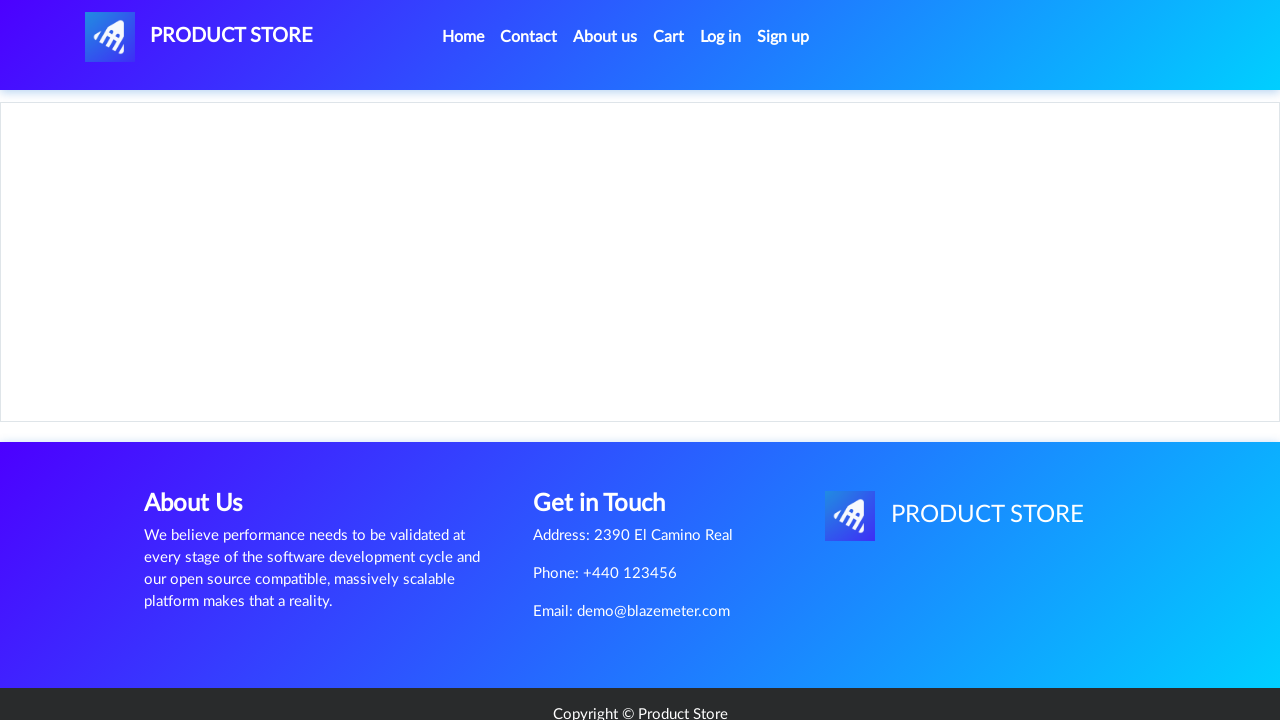

Waited for laptop product details page to load
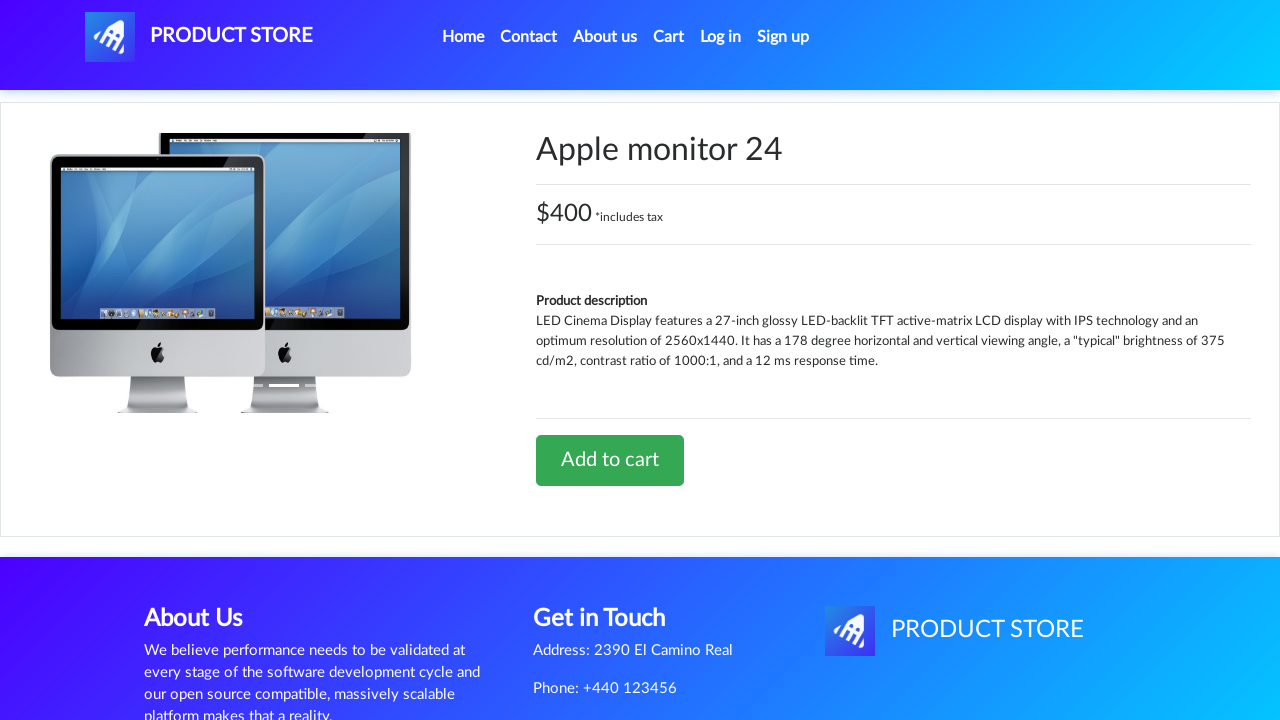

Product name is displayed
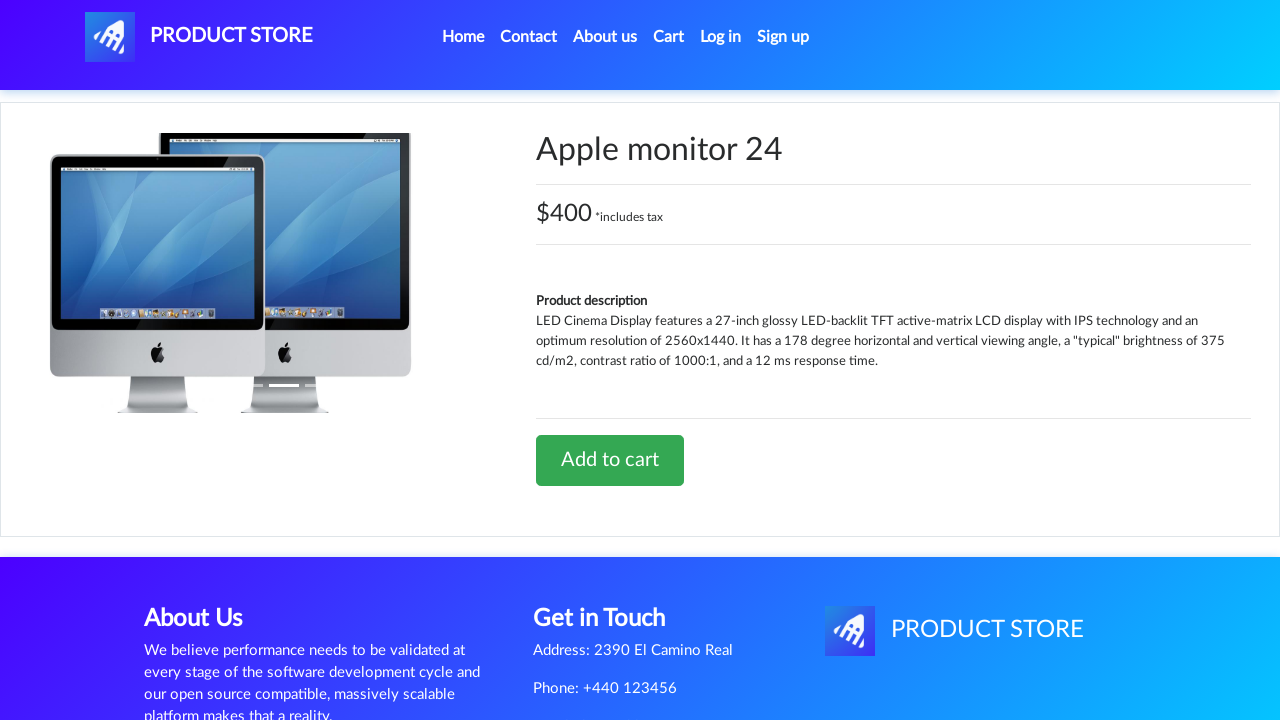

Product price is displayed
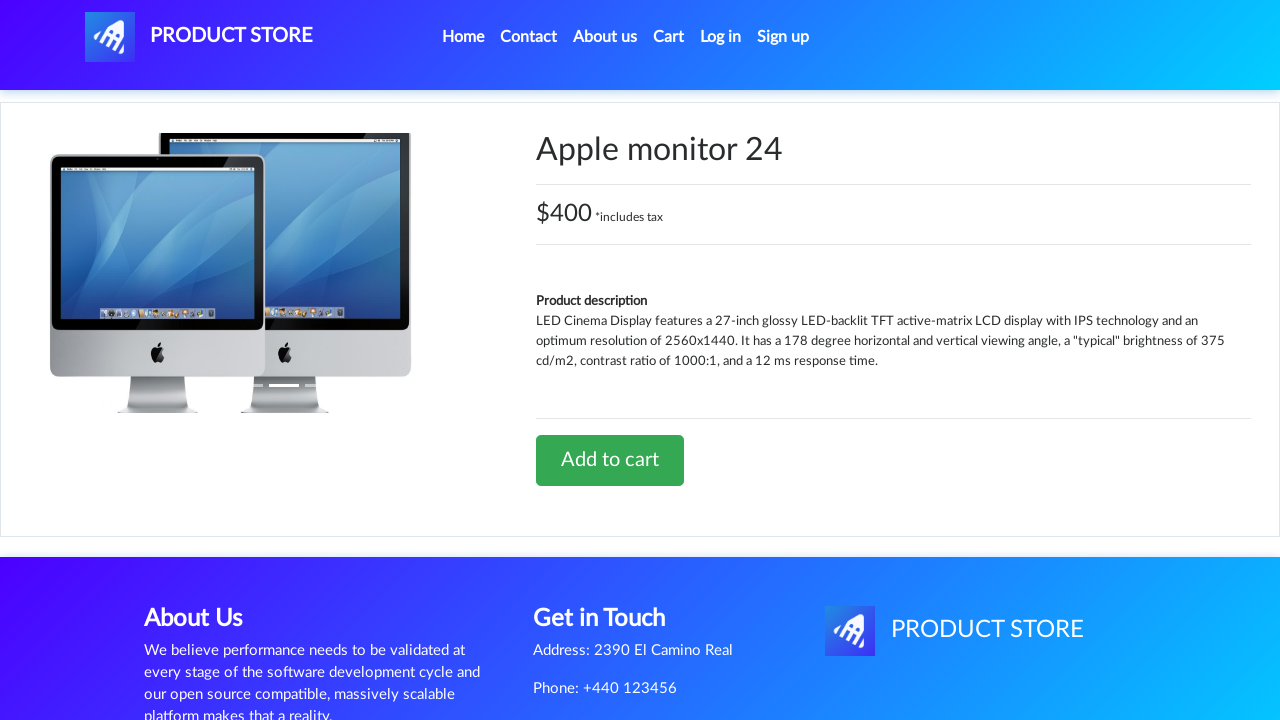

Product information section is displayed
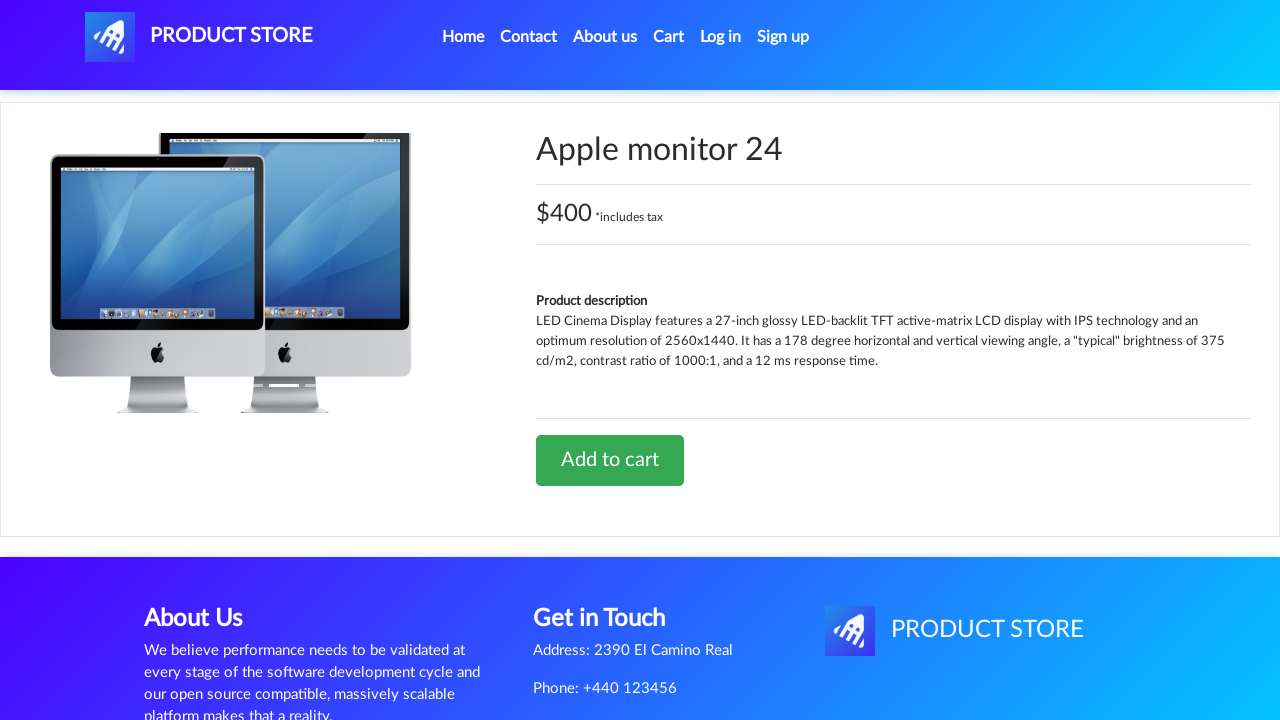

Navigated back to laptops list
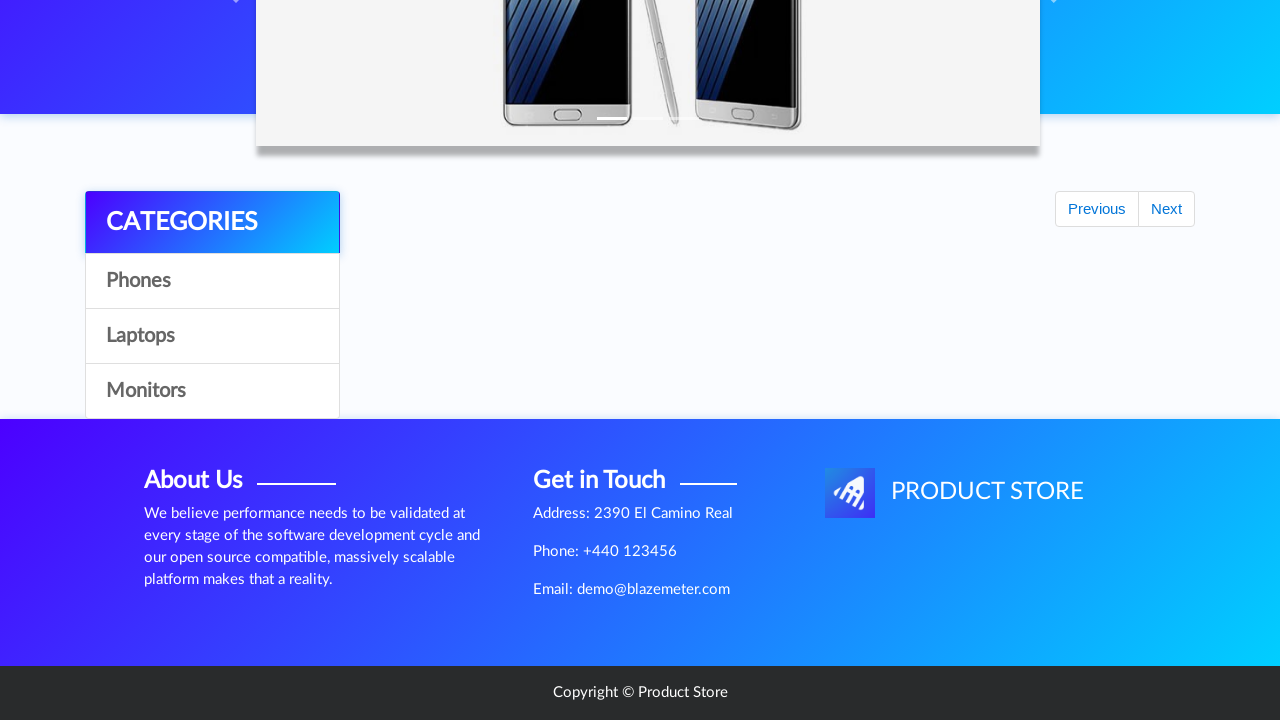

Waited for laptops list to reload
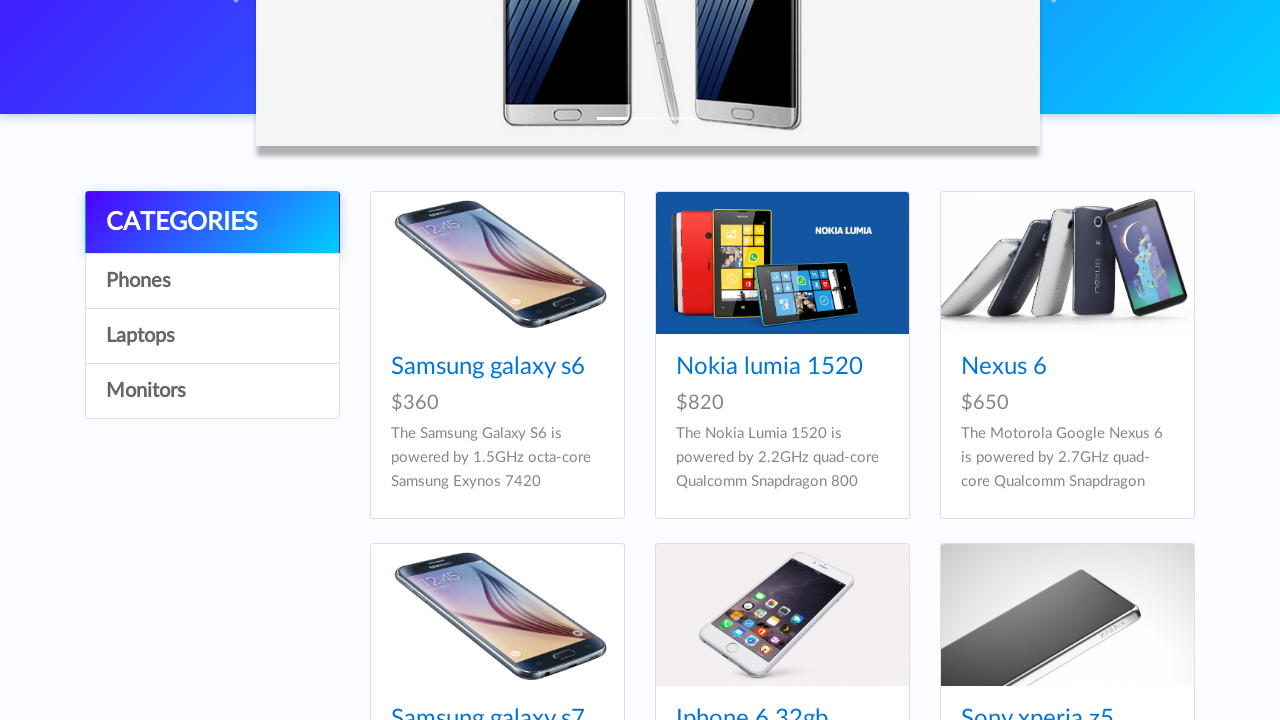

Re-clicked on Laptops category at (212, 336) on text=Laptops
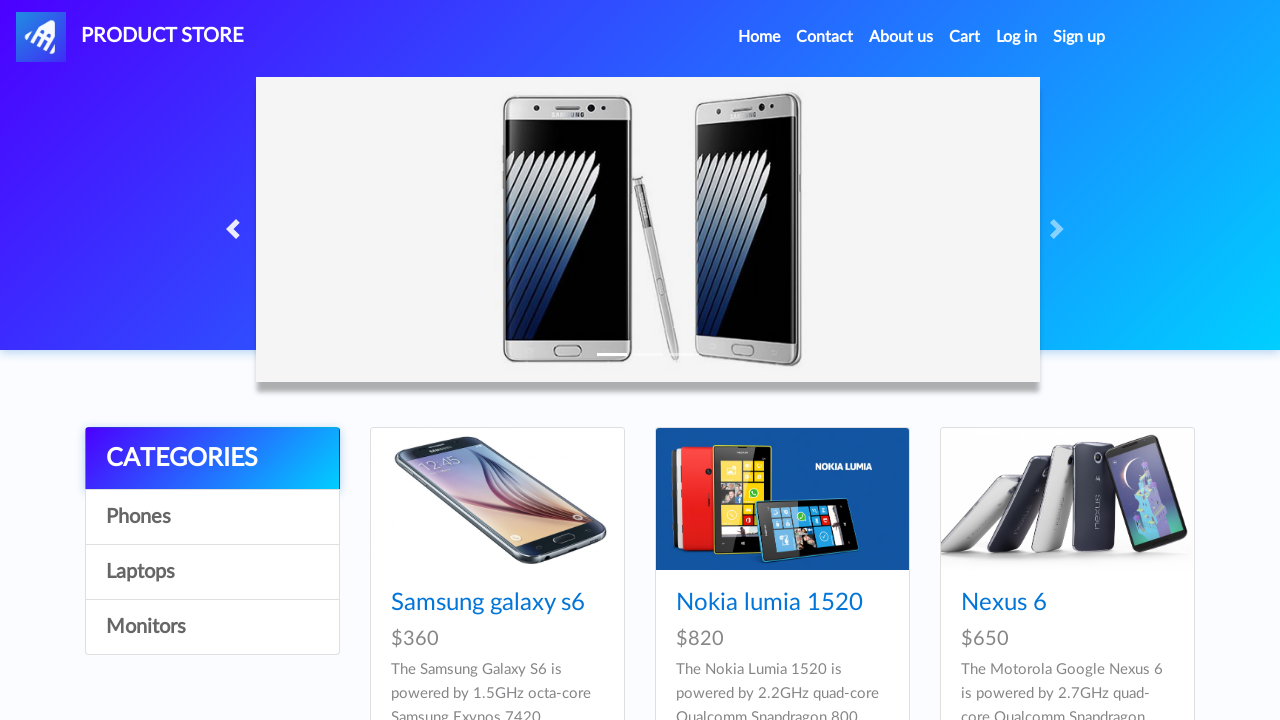

Waited for laptops category to load
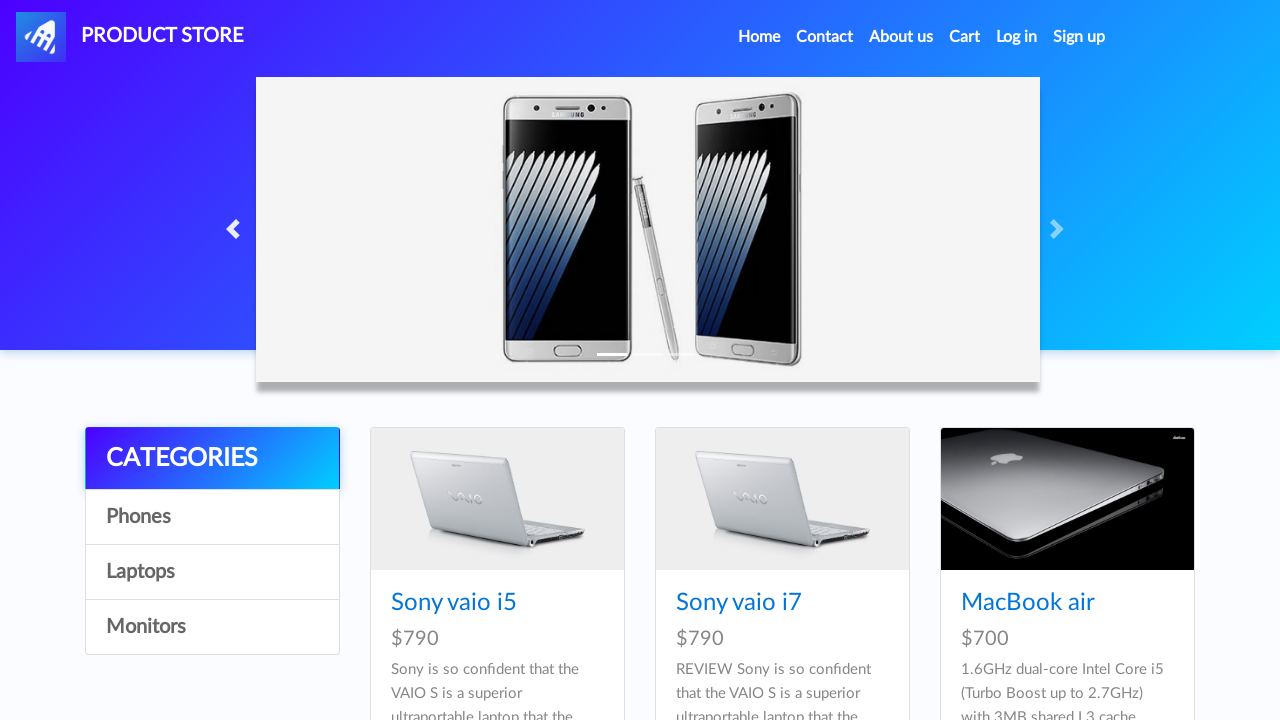

Re-clicked pagination next button at (1166, 386) on #next2
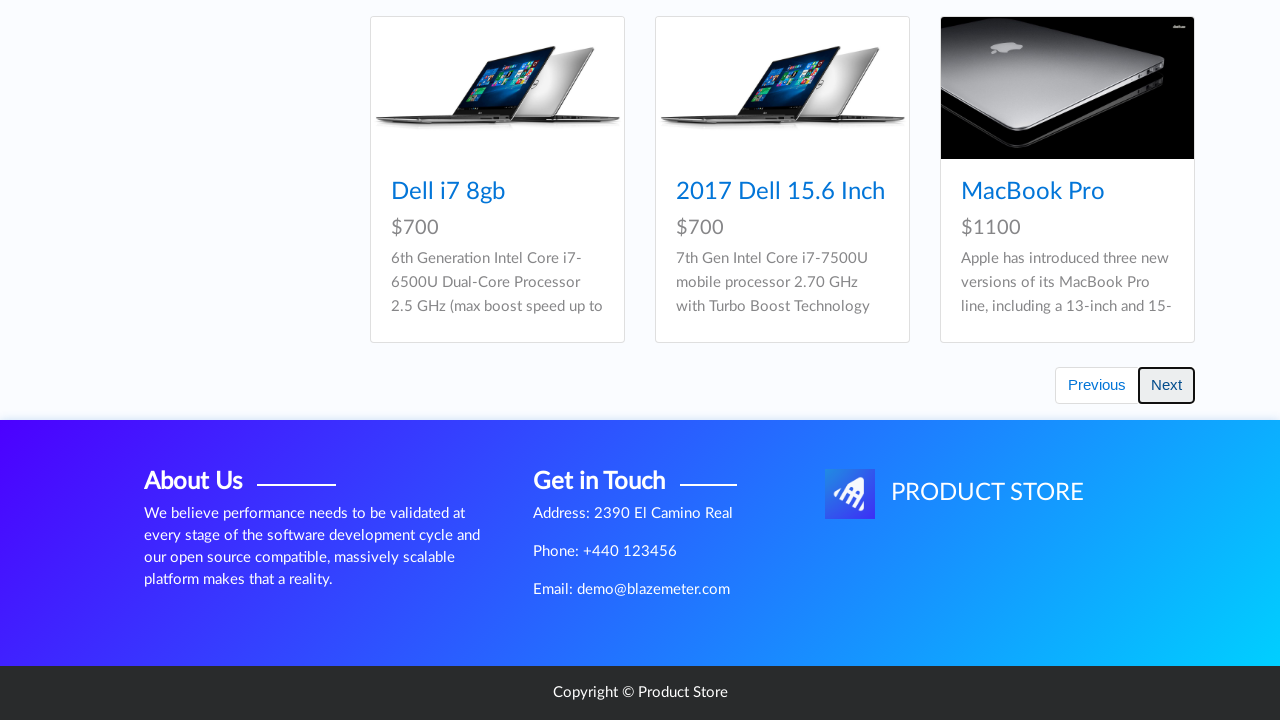

Waited for next page to reload
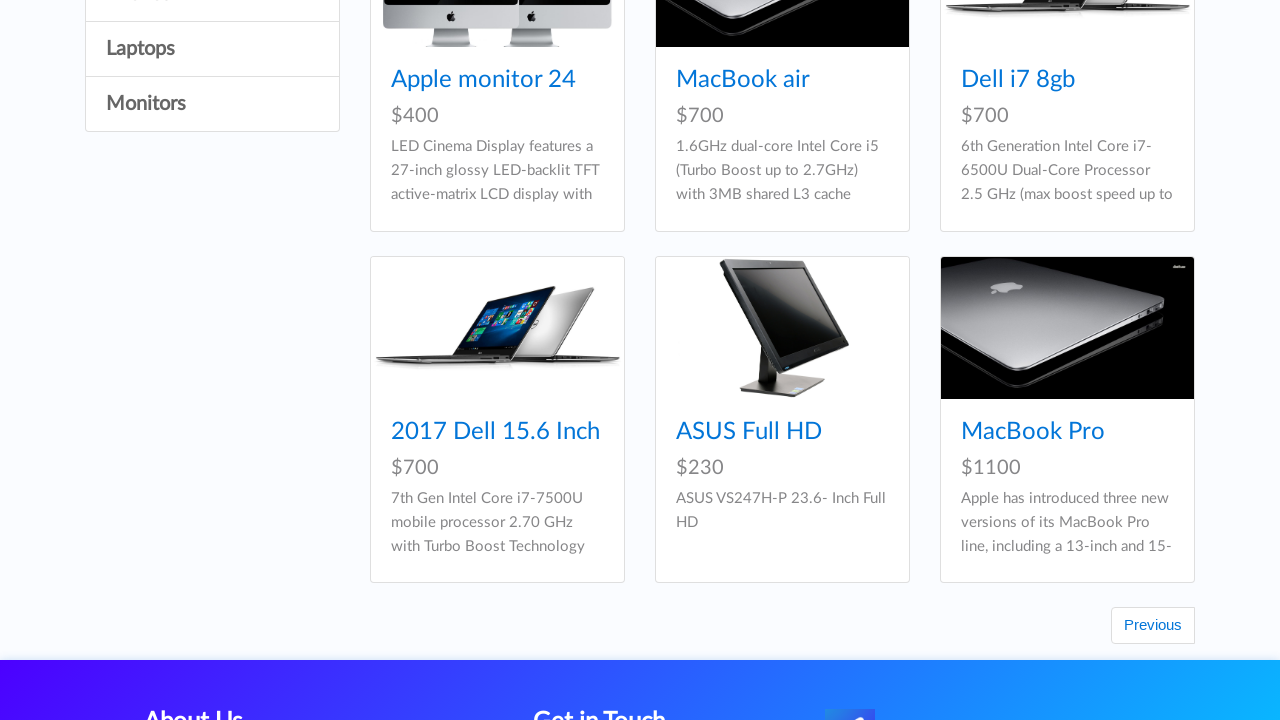

Clicked on laptop product 2 at (743, 80) on .hrefch >> nth=1
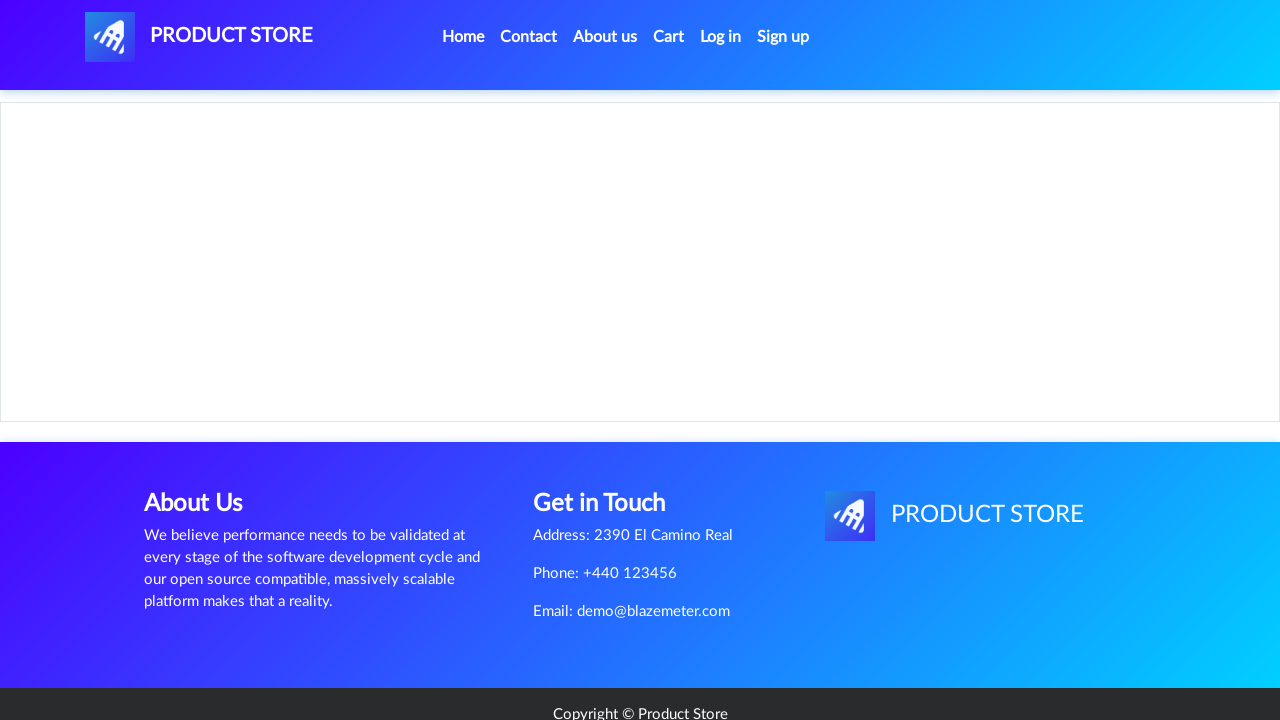

Waited for laptop product details page to load
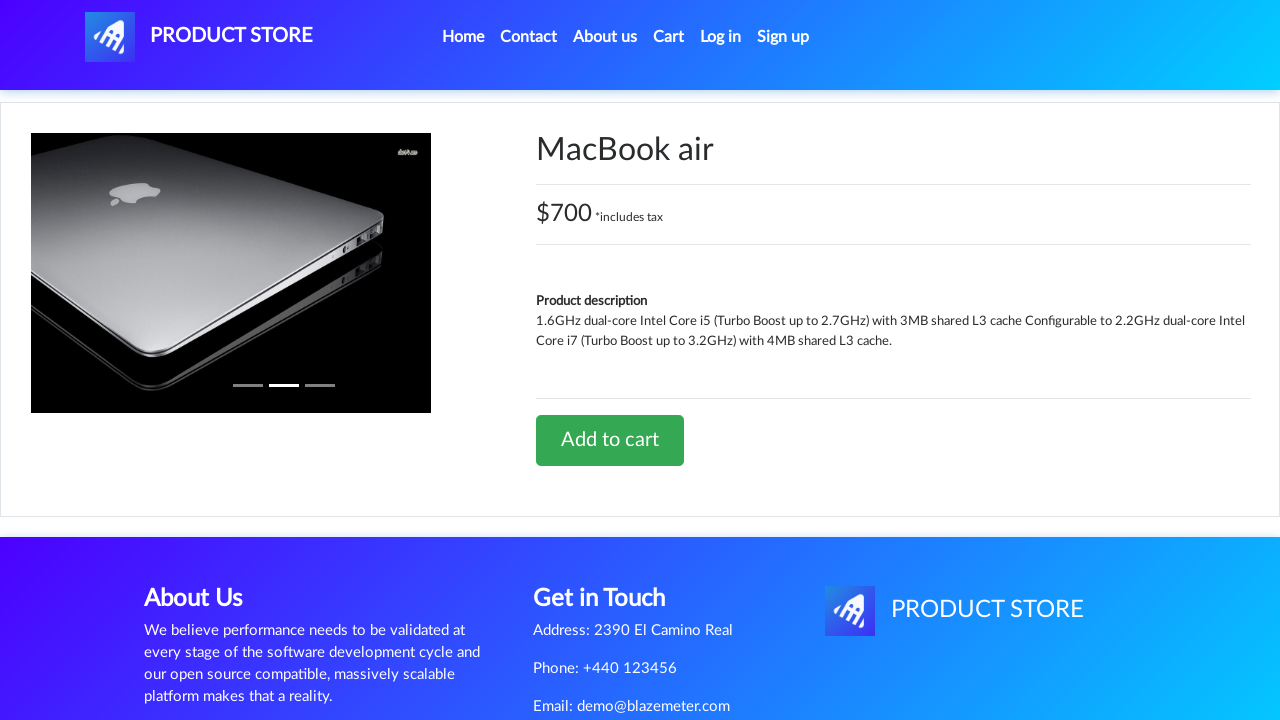

Product name is displayed
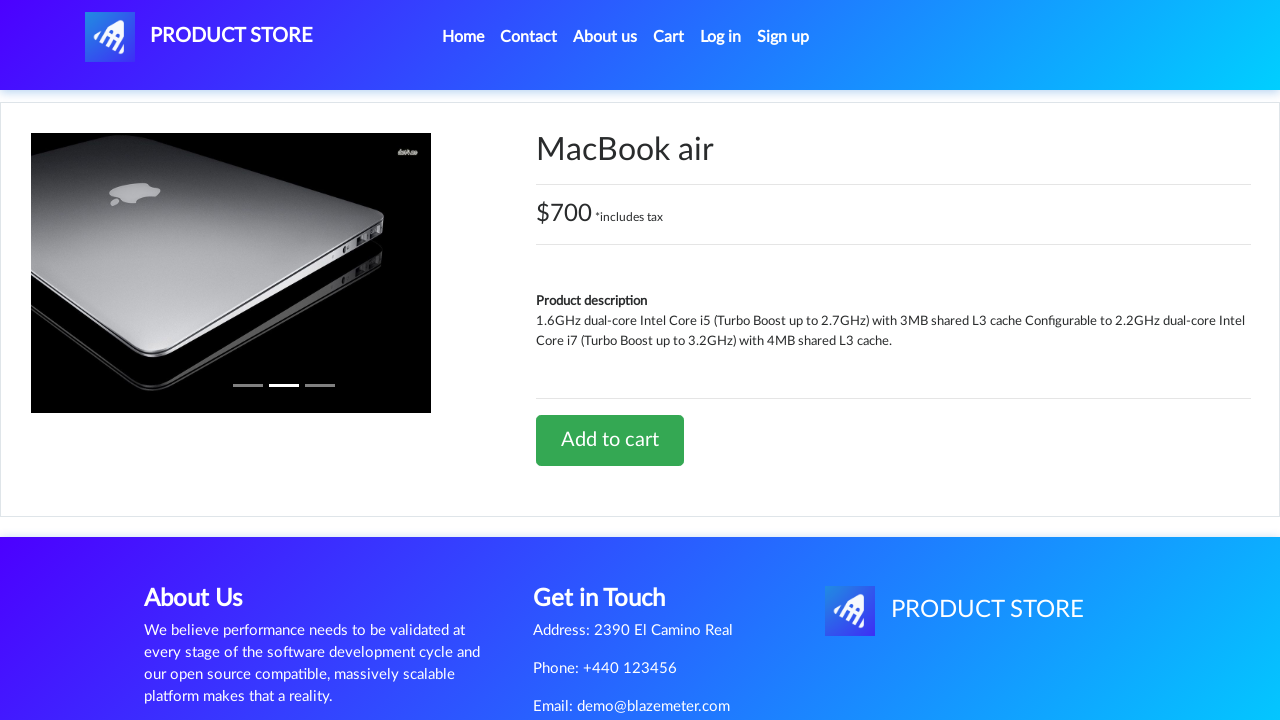

Product price is displayed
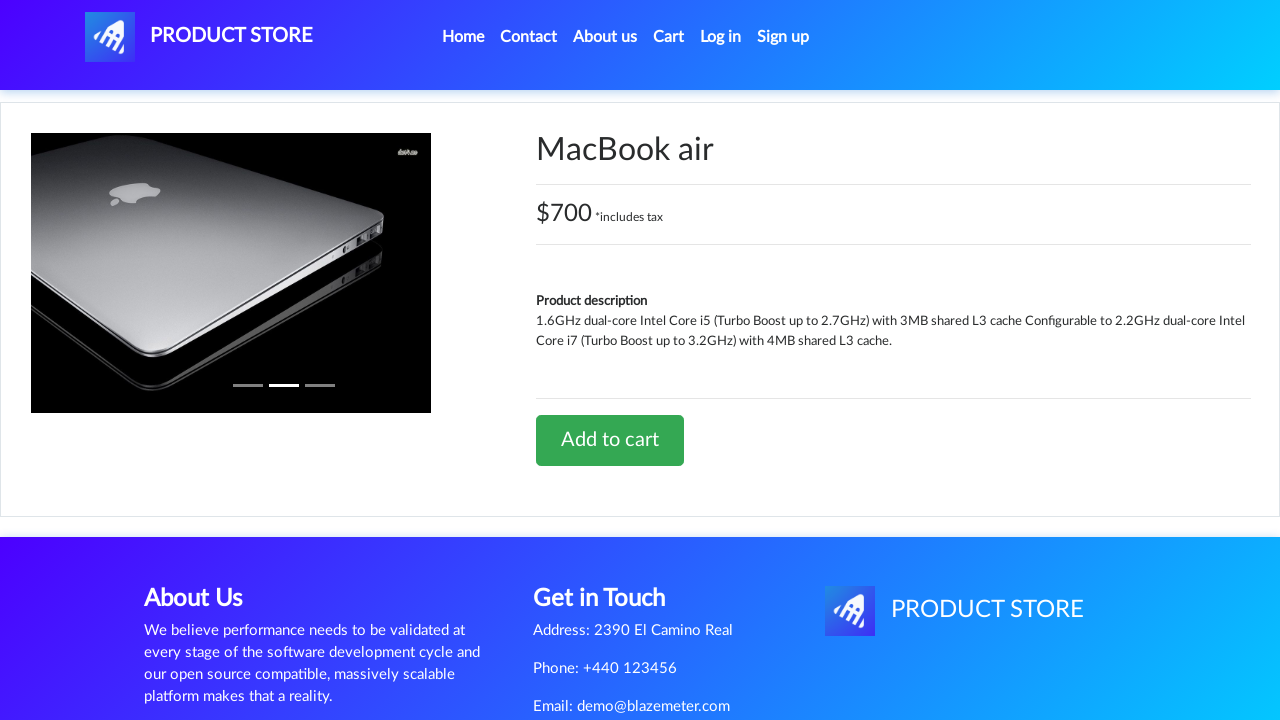

Product information section is displayed
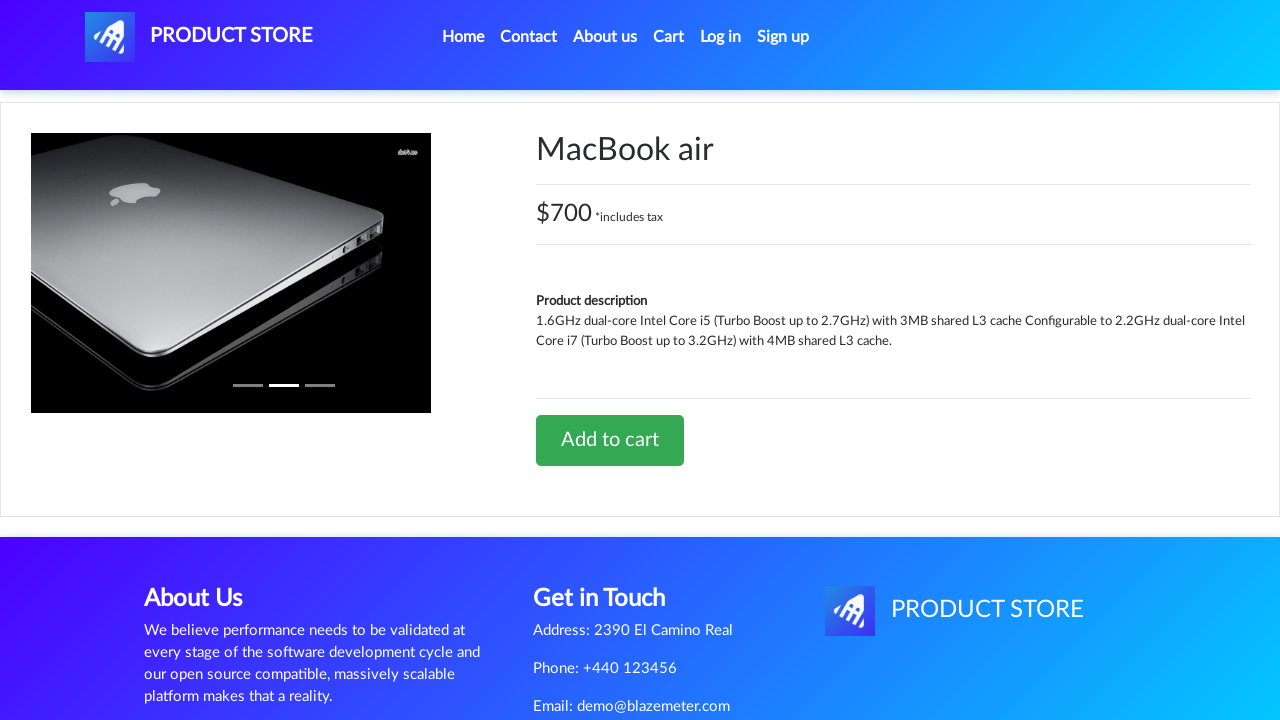

Navigated back to laptops list
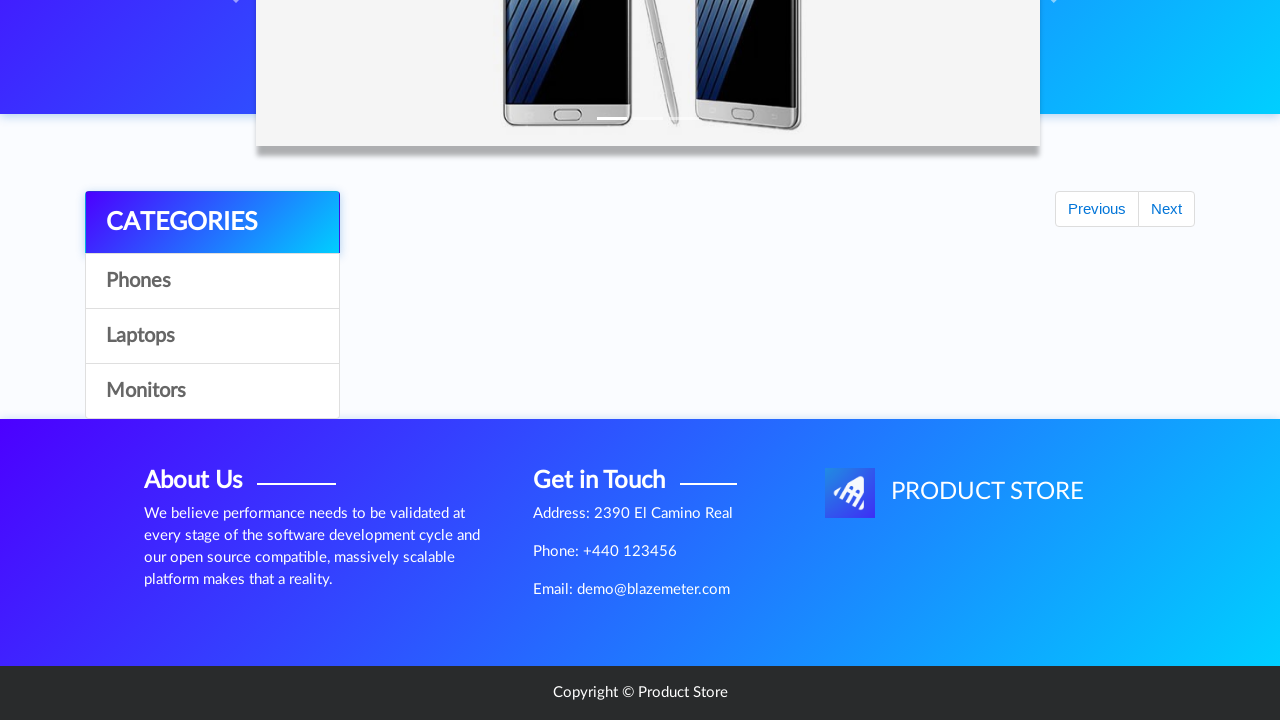

Waited for laptops list to reload
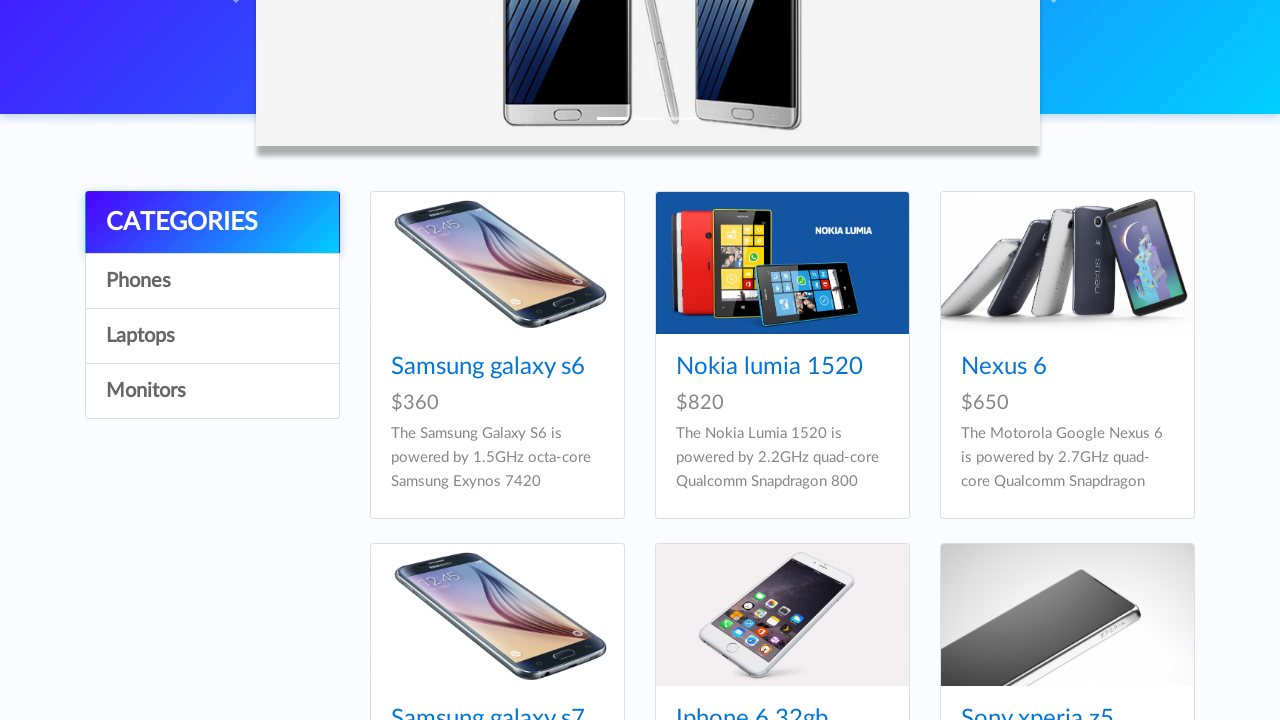

Re-clicked on Laptops category at (212, 336) on text=Laptops
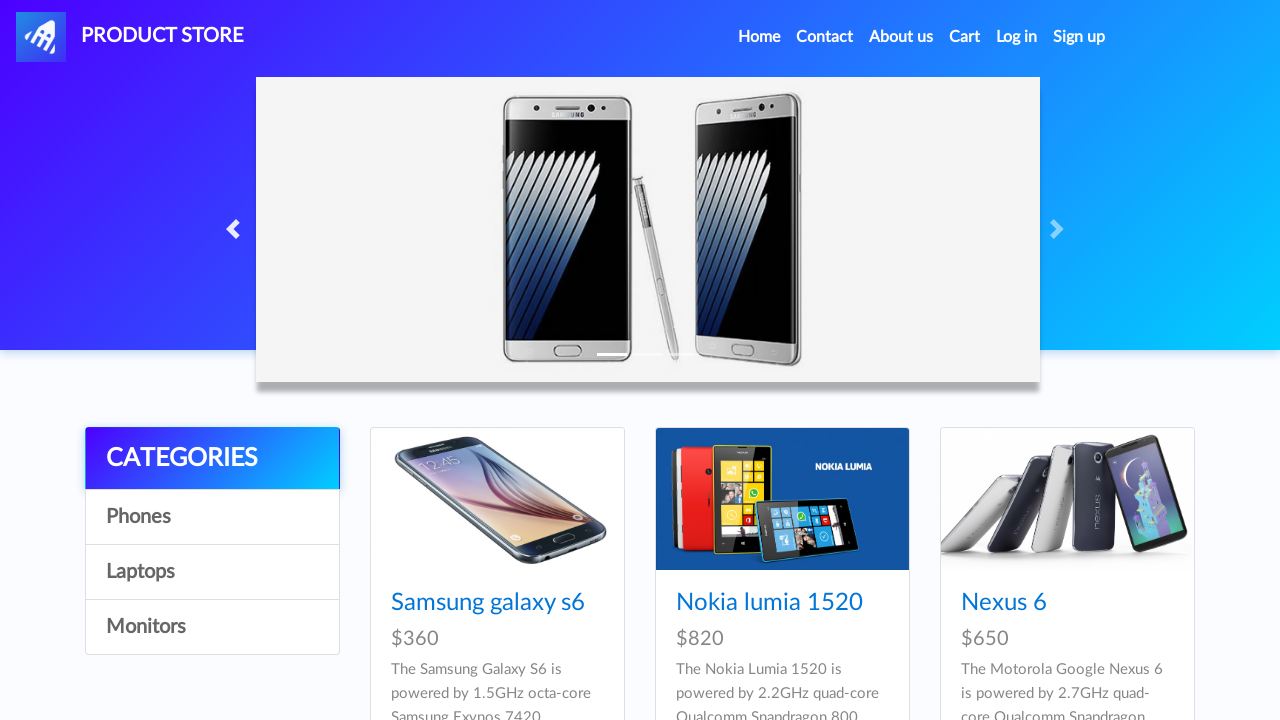

Waited for laptops category to load
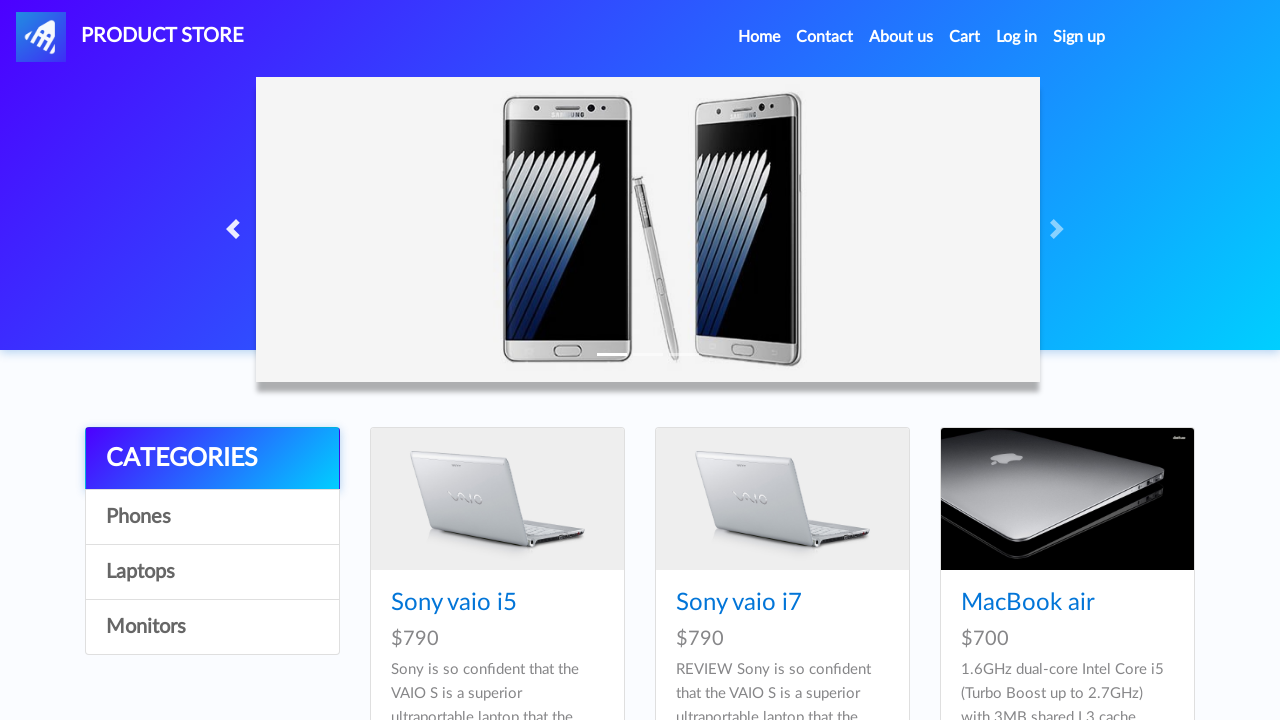

Re-clicked pagination next button at (1166, 386) on #next2
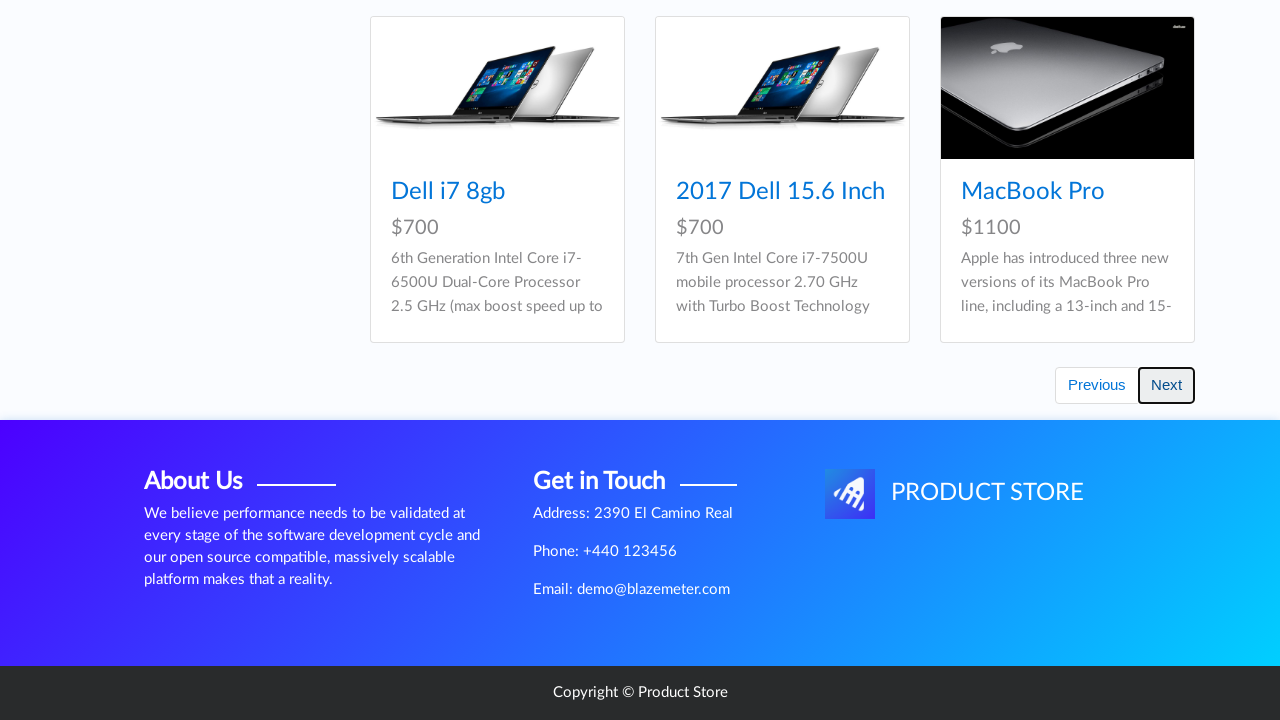

Waited for next page to reload
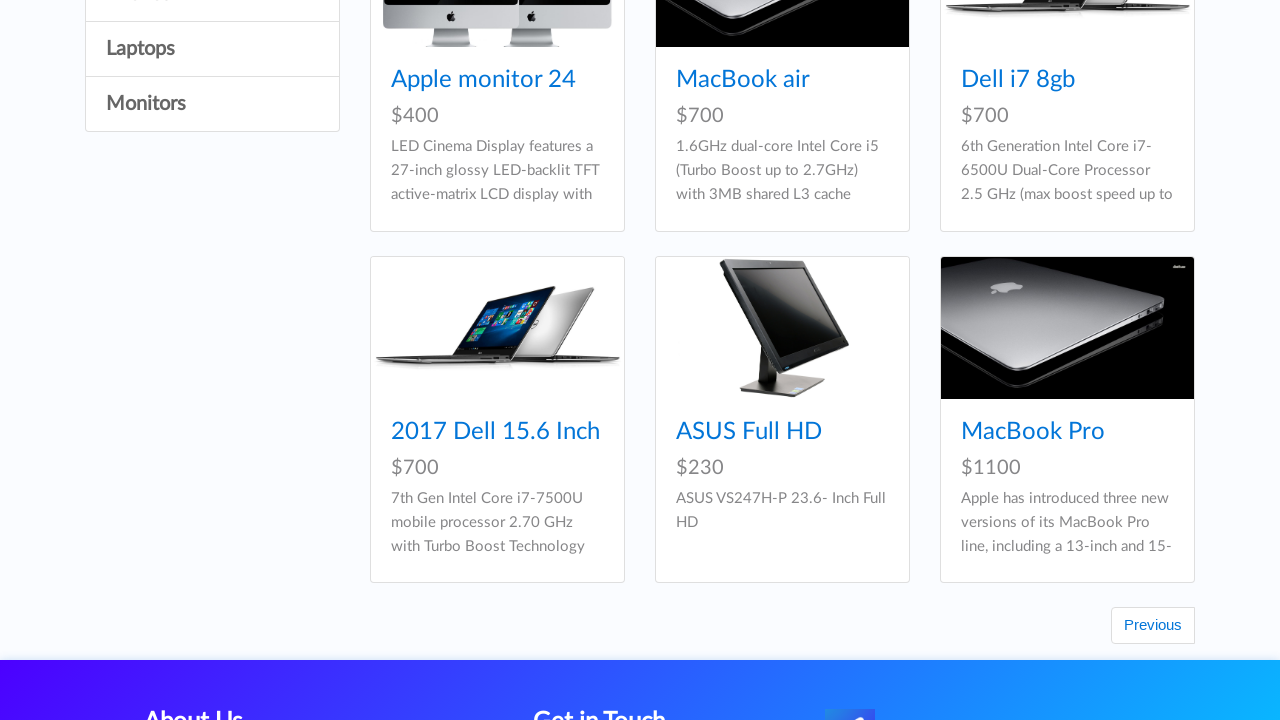

Clicked on laptop product 3 at (1018, 80) on .hrefch >> nth=2
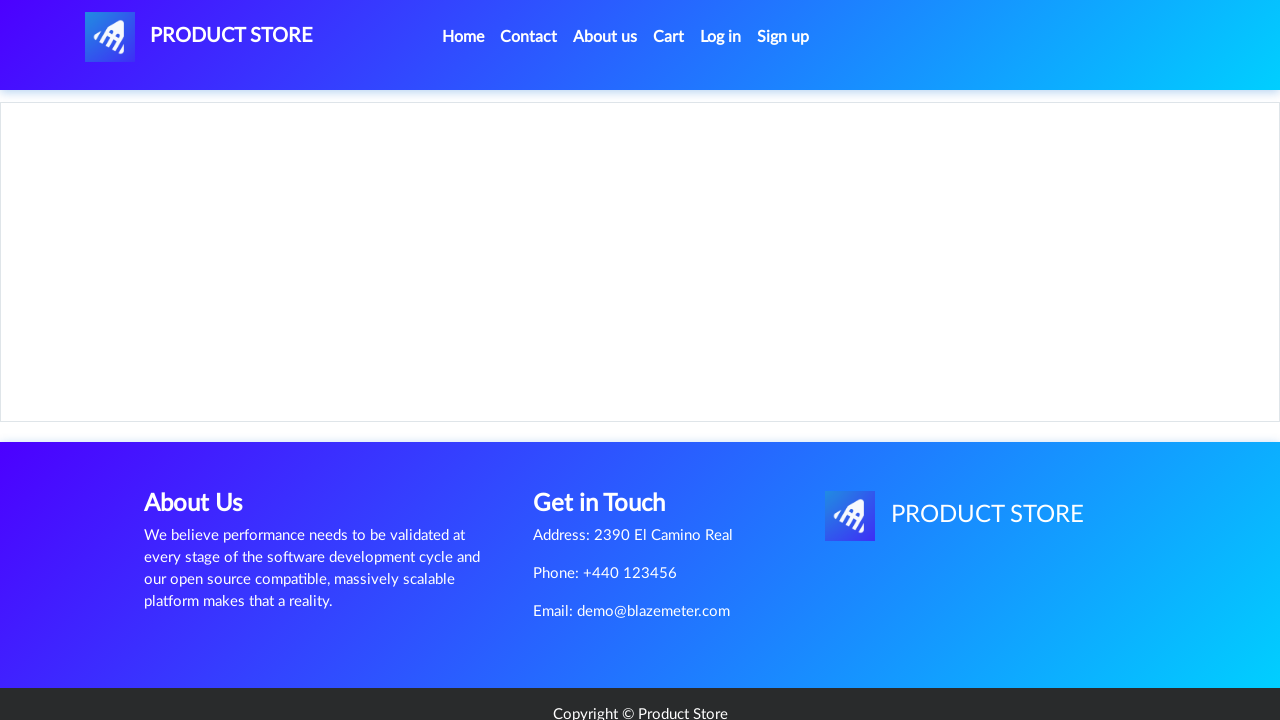

Waited for laptop product details page to load
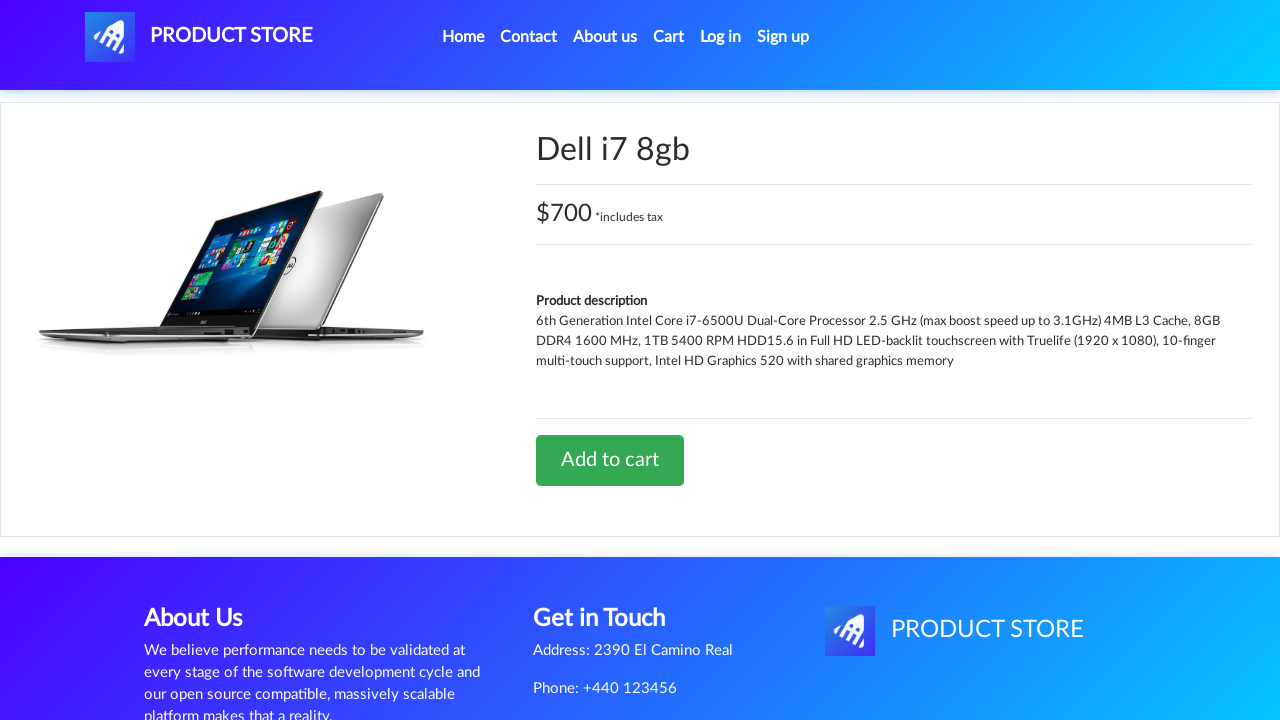

Product name is displayed
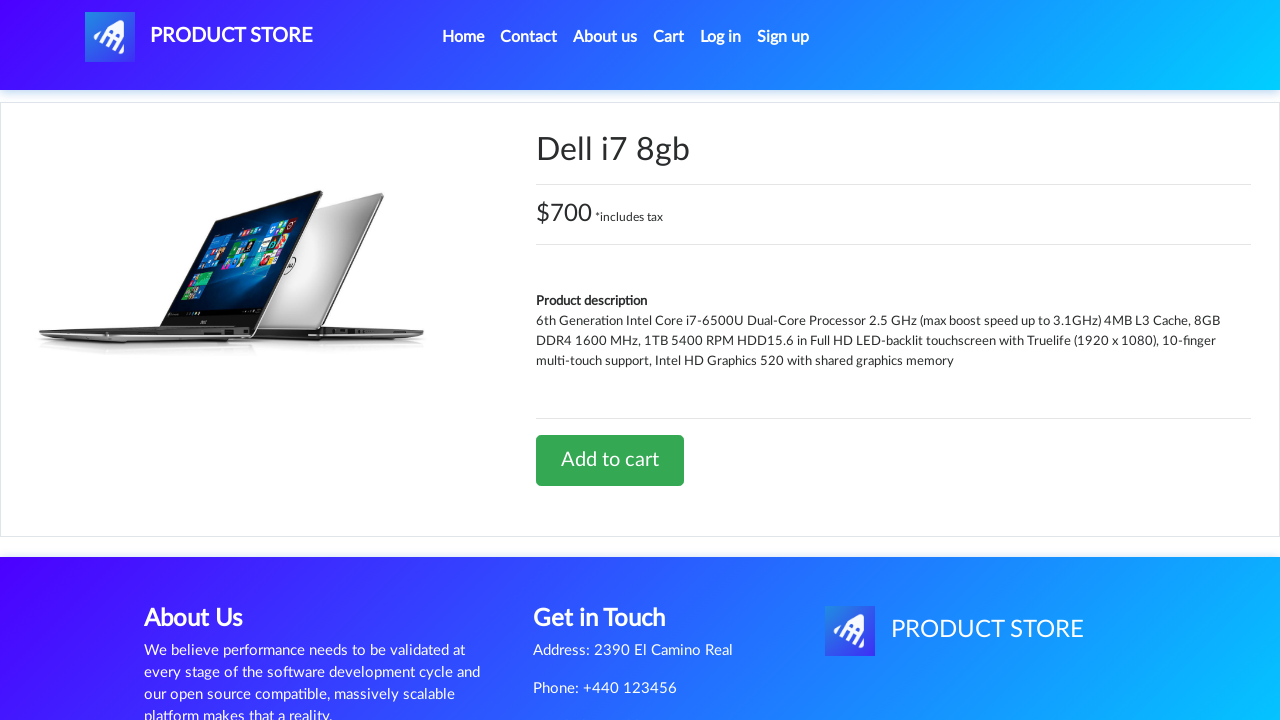

Product price is displayed
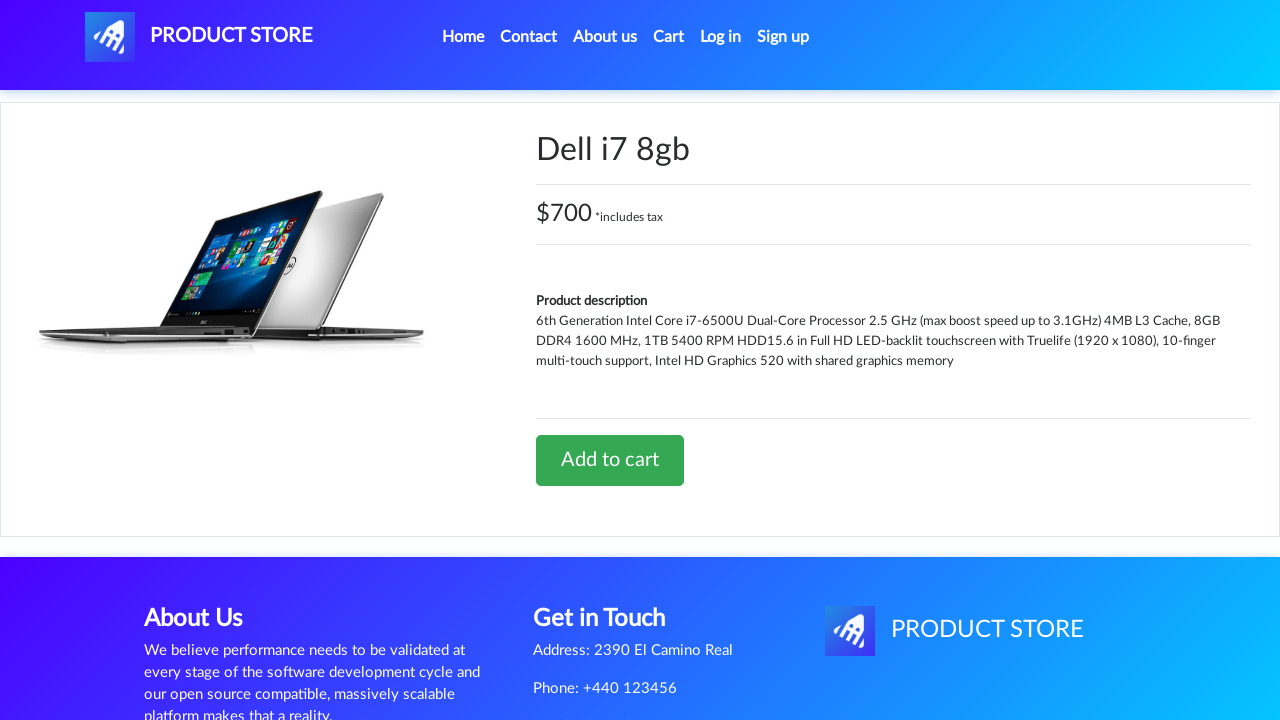

Product information section is displayed
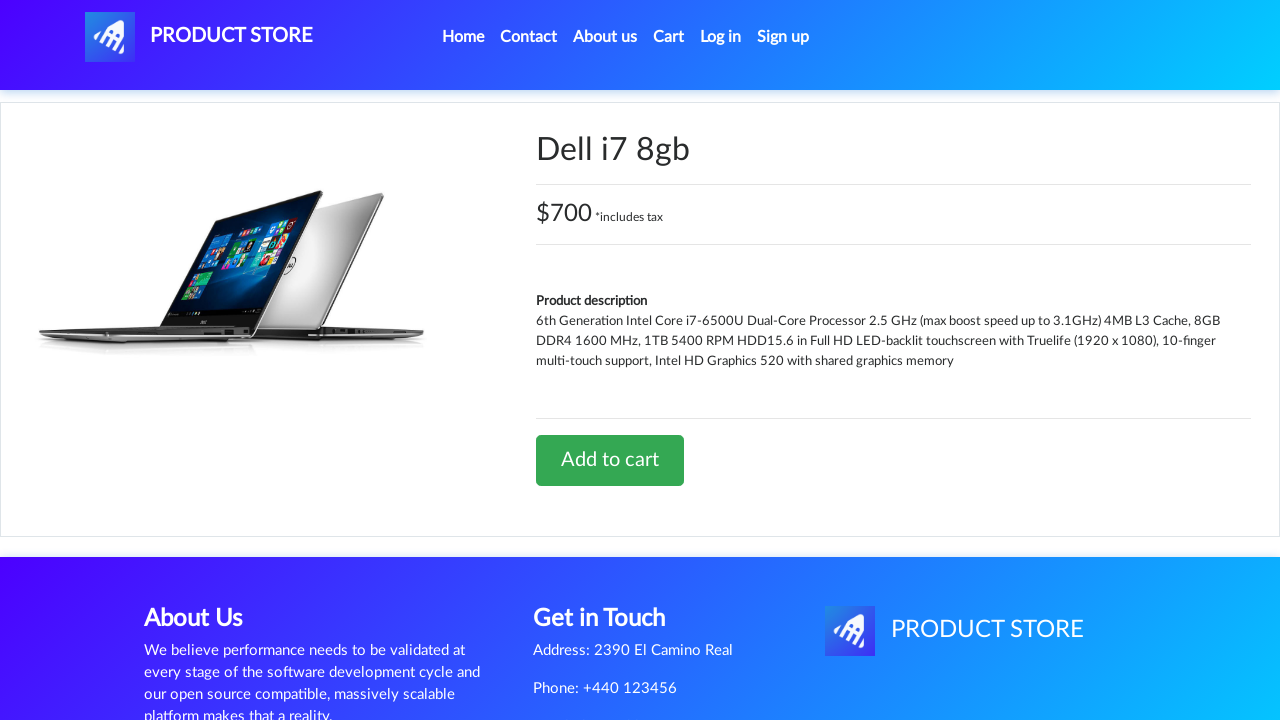

Navigated back to laptops list
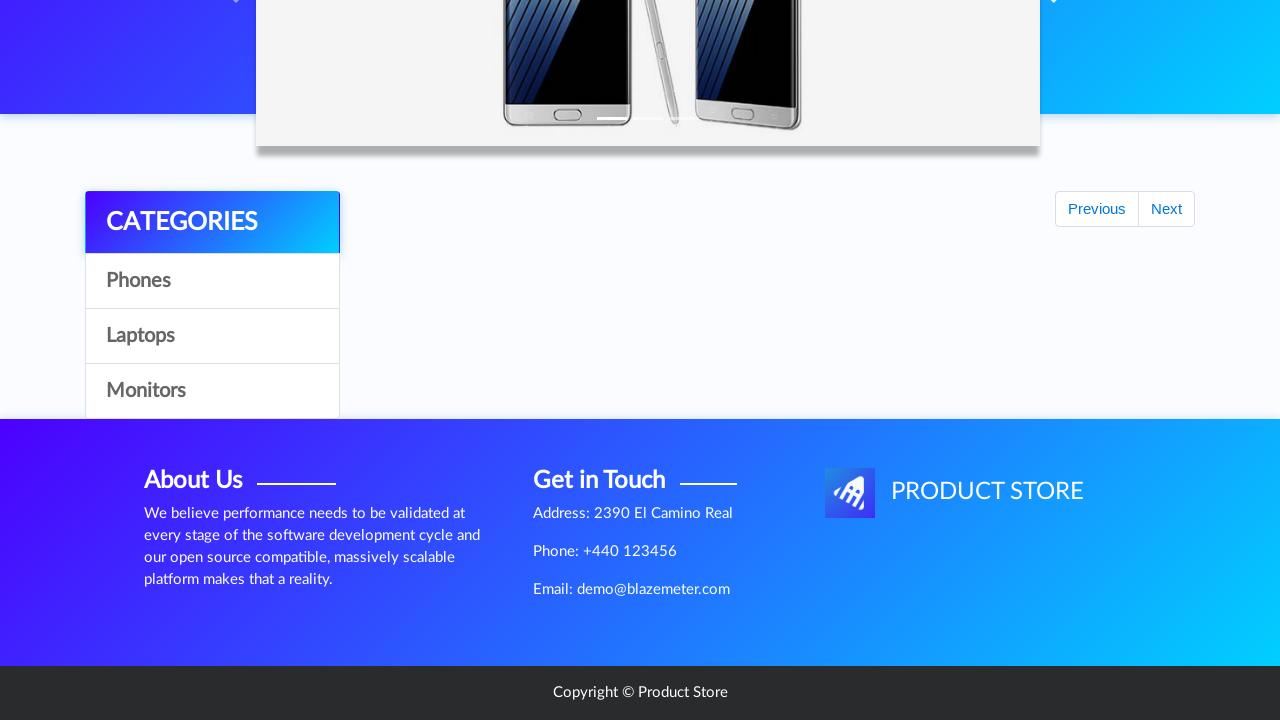

Waited for laptops list to reload
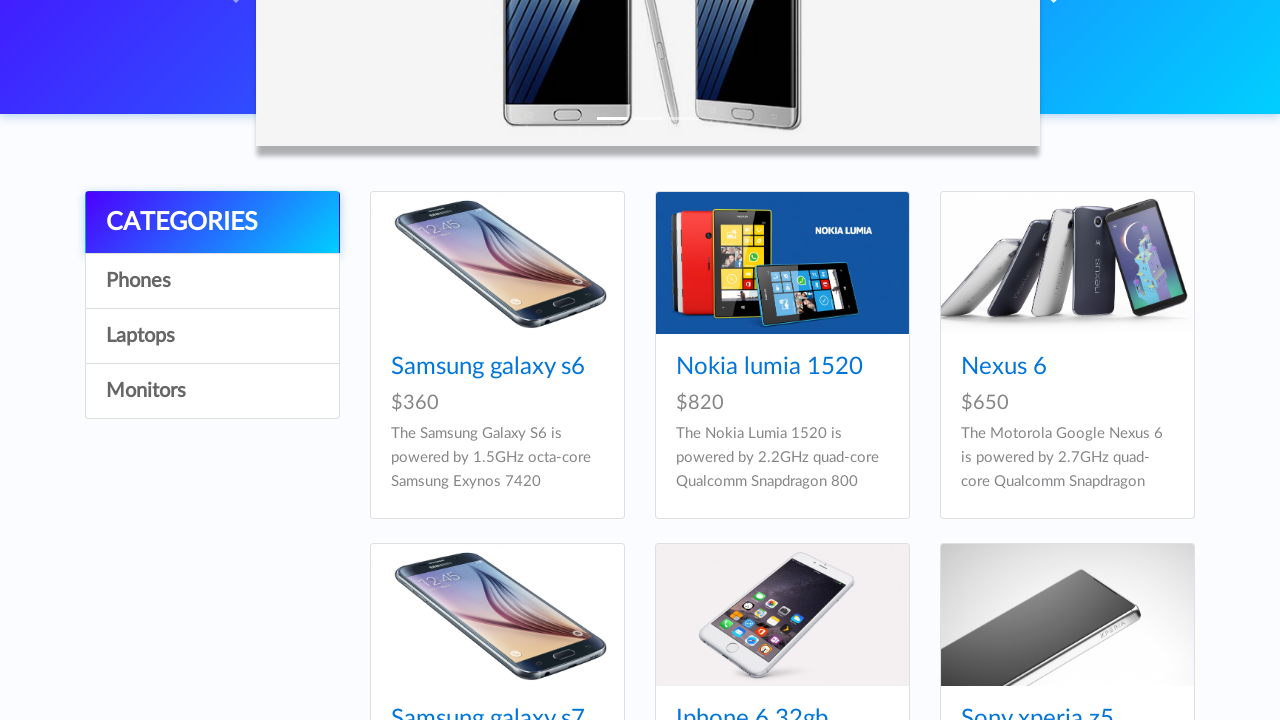

Re-clicked on Laptops category at (212, 336) on text=Laptops
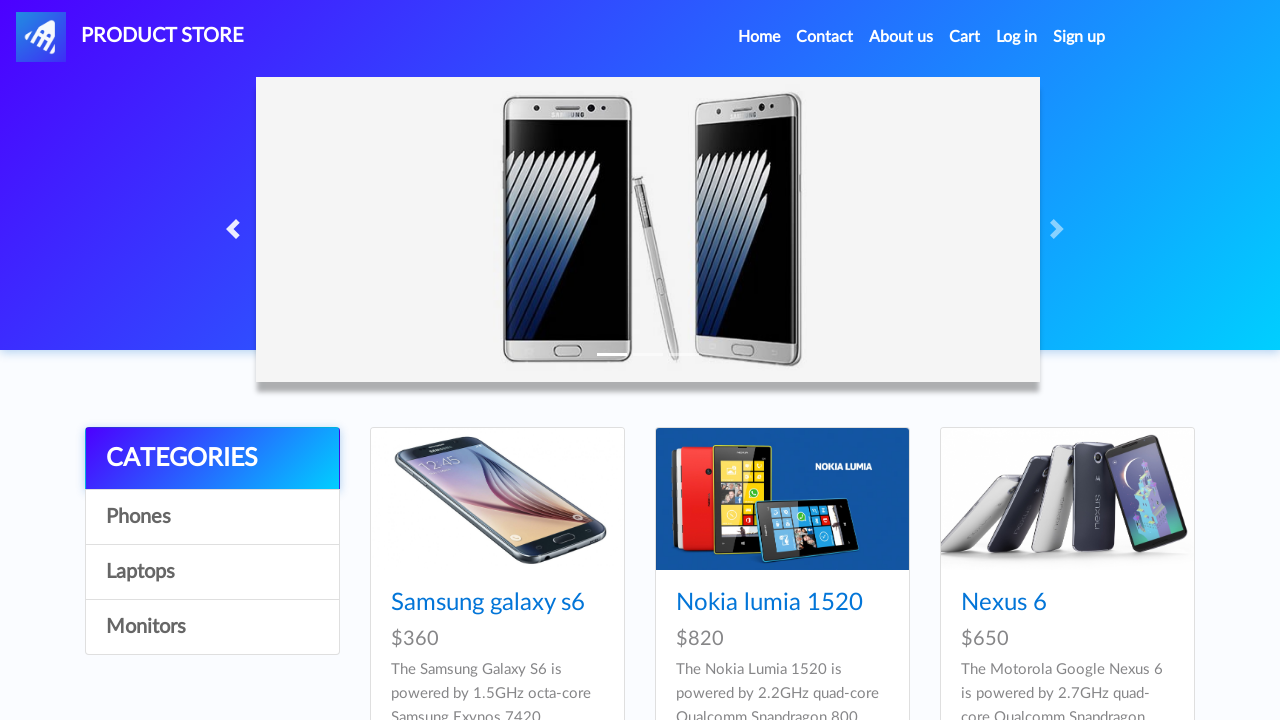

Waited for laptops category to load
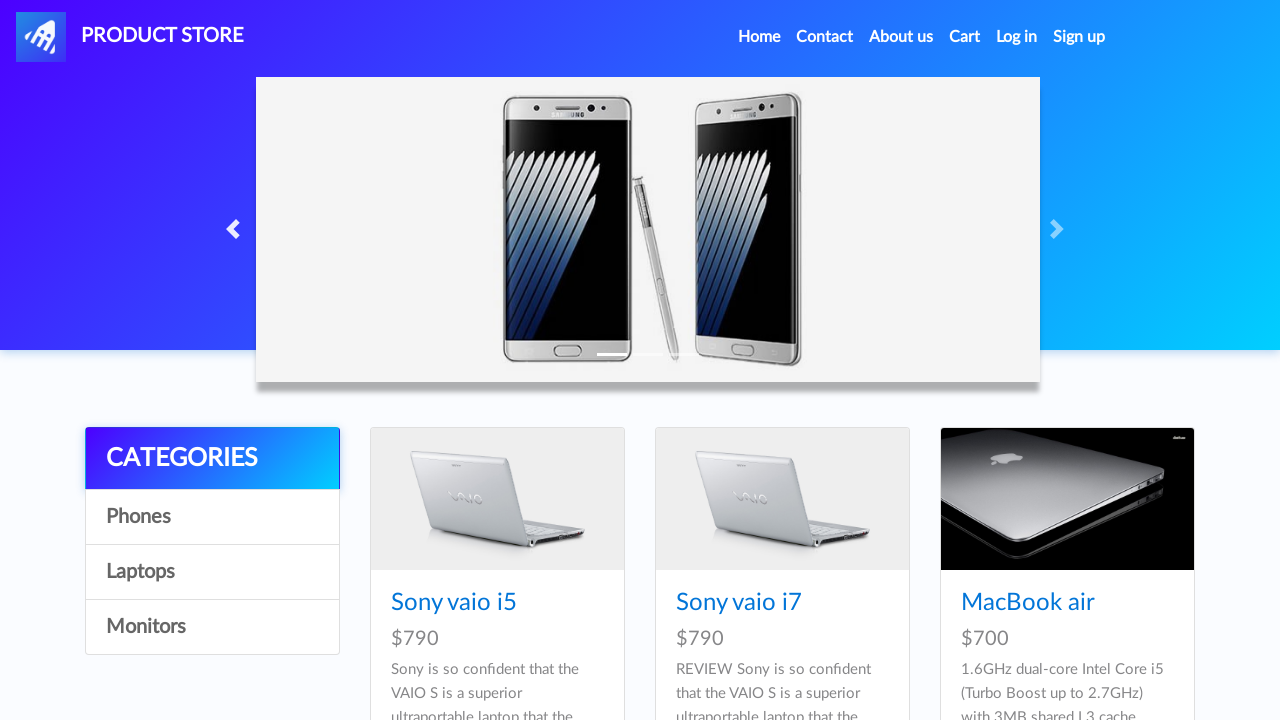

Re-clicked pagination next button at (1166, 386) on #next2
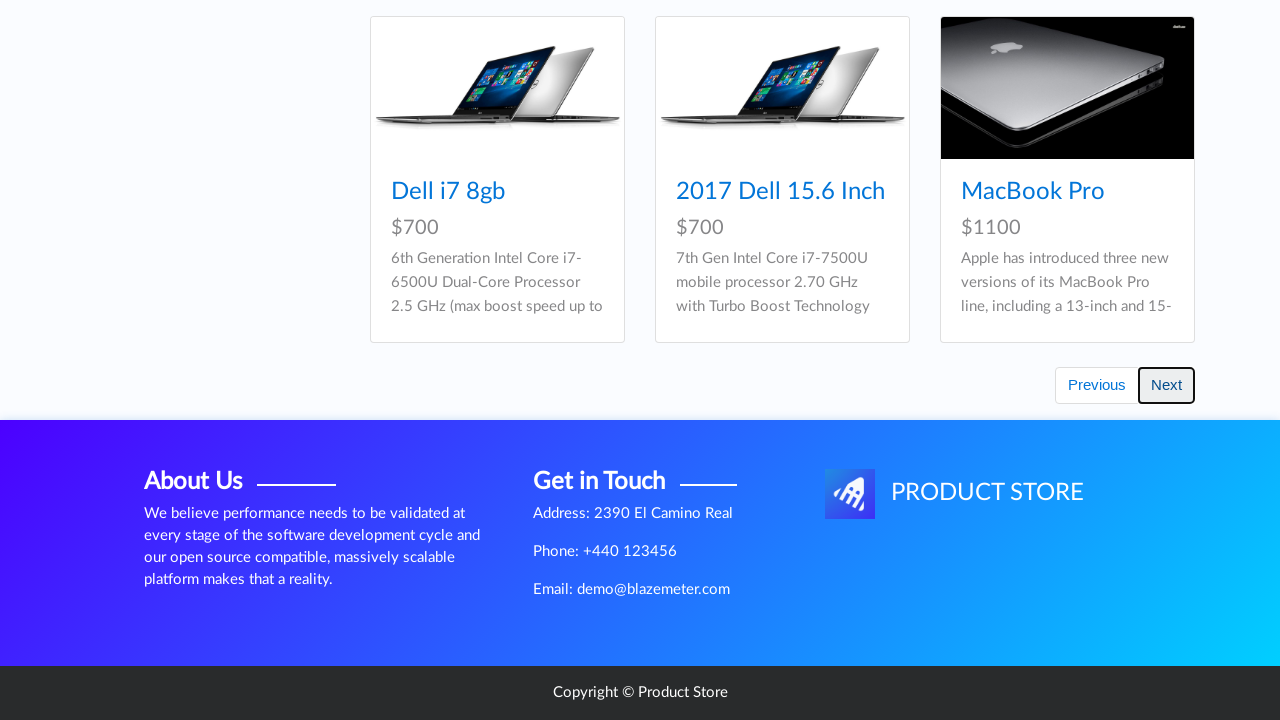

Waited for next page to reload
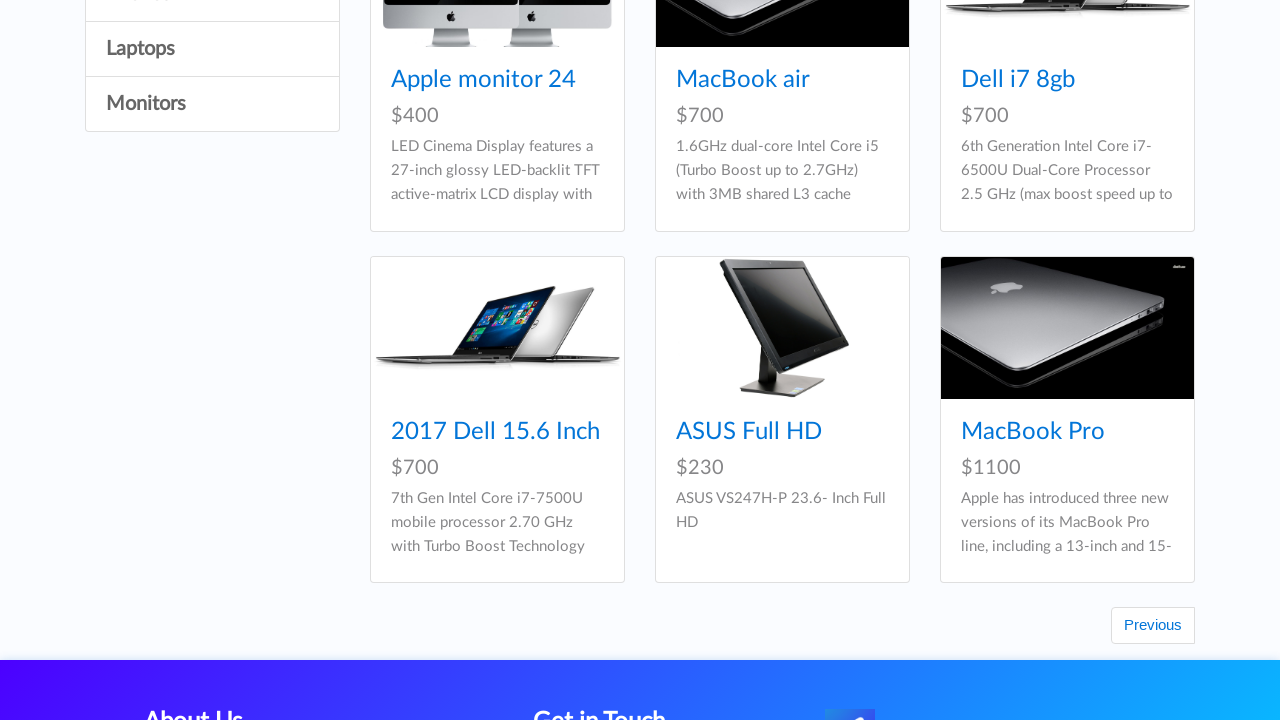

Clicked on laptop product 4 at (496, 432) on .hrefch >> nth=3
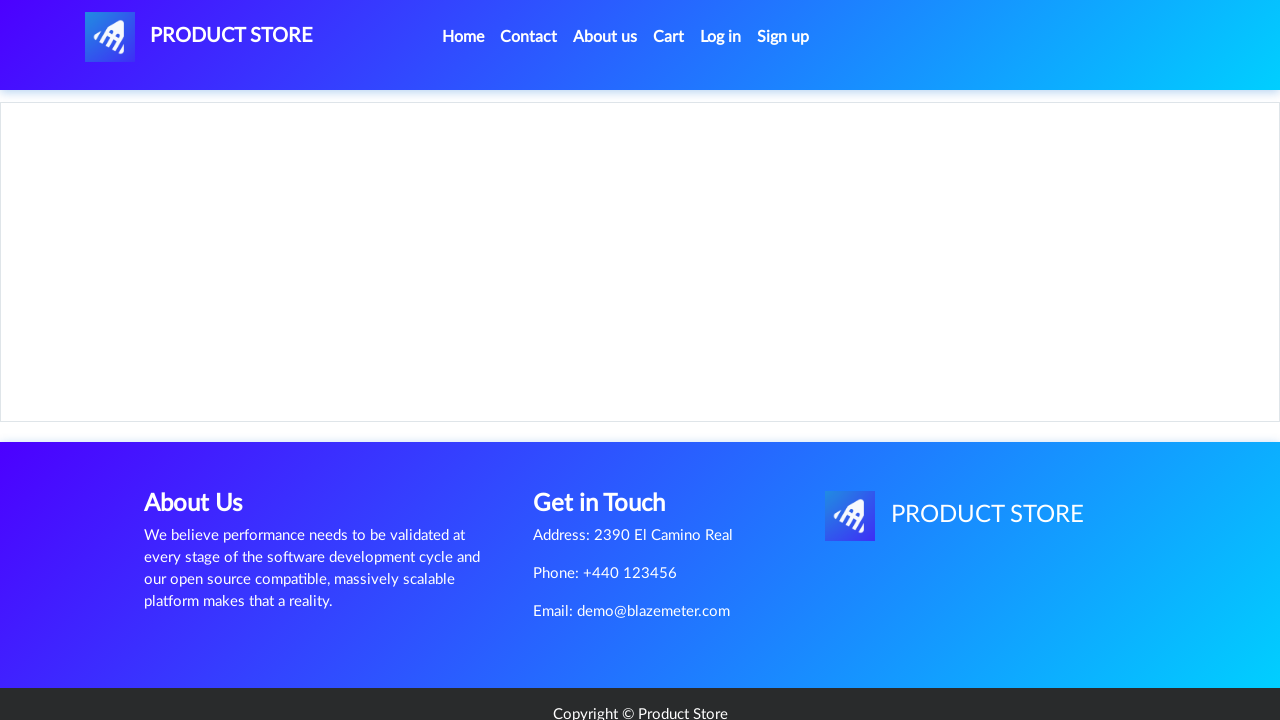

Waited for laptop product details page to load
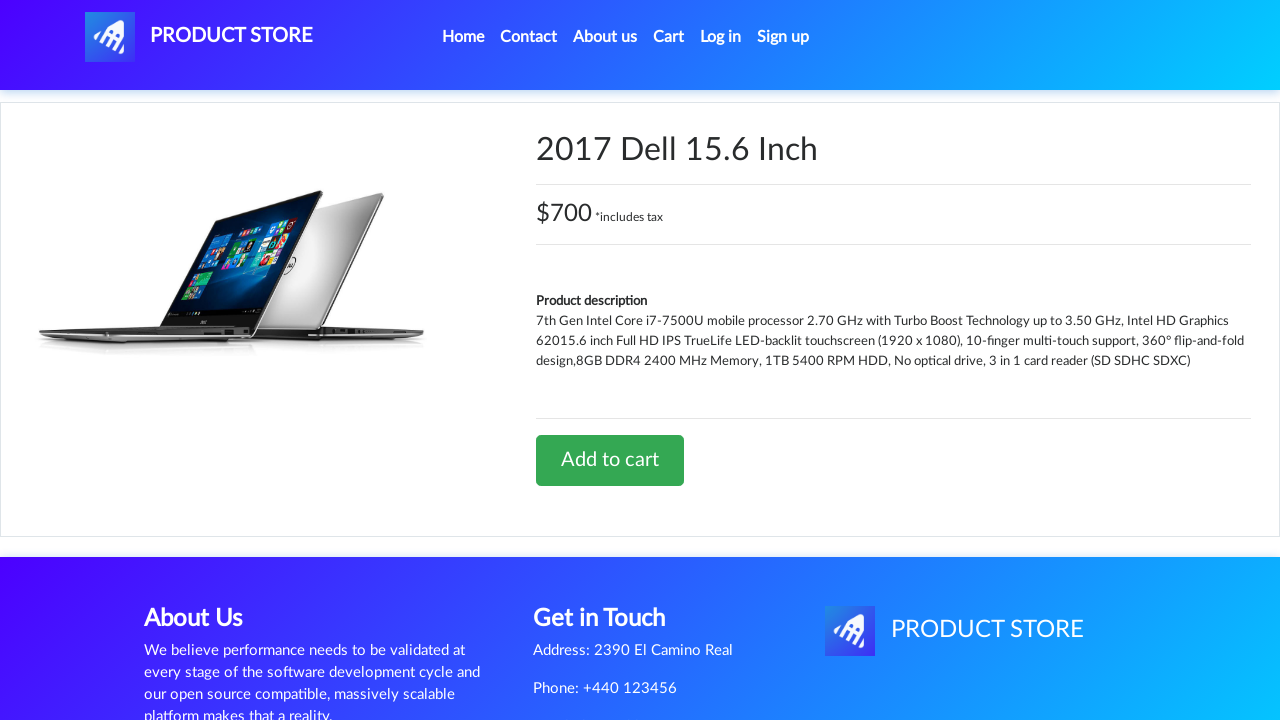

Product name is displayed
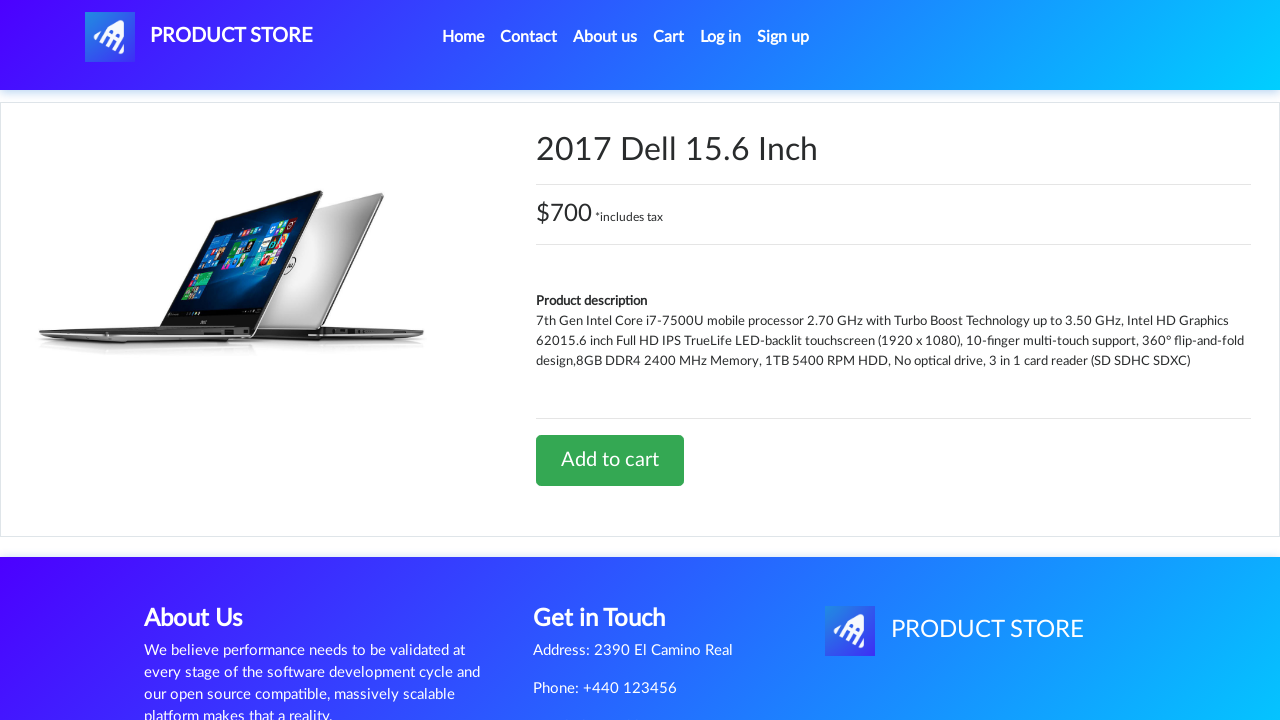

Product price is displayed
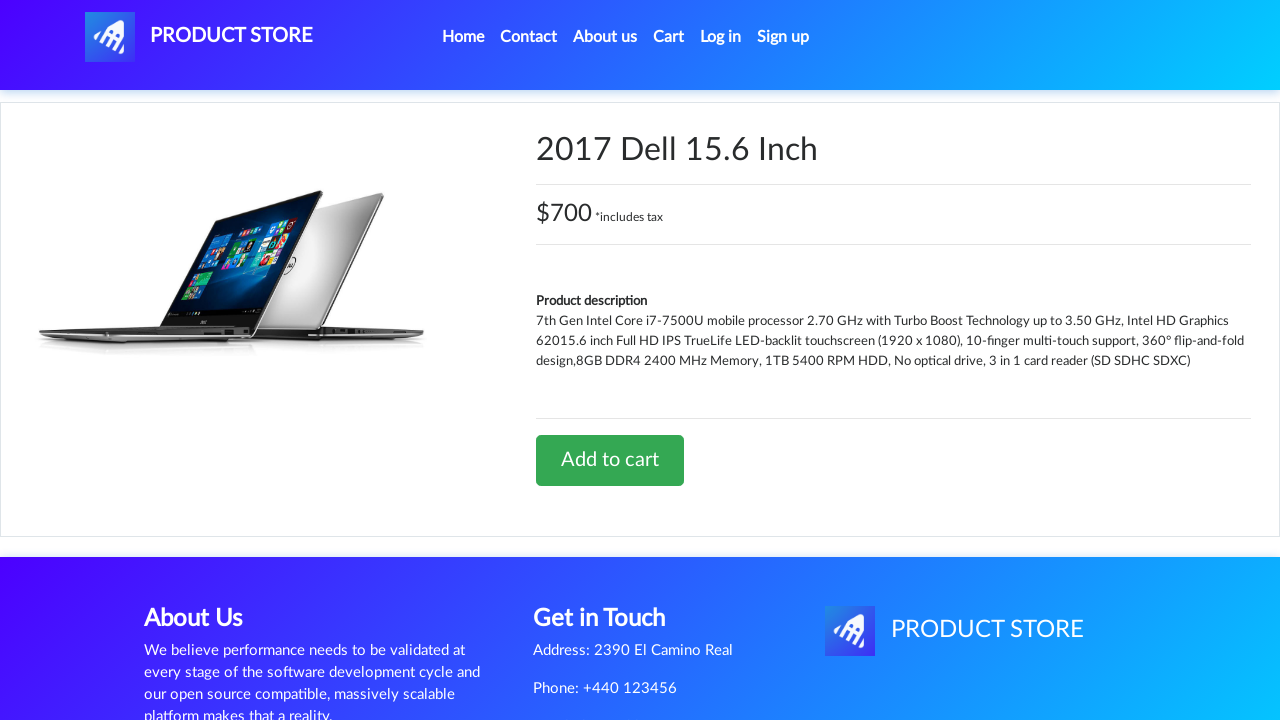

Product information section is displayed
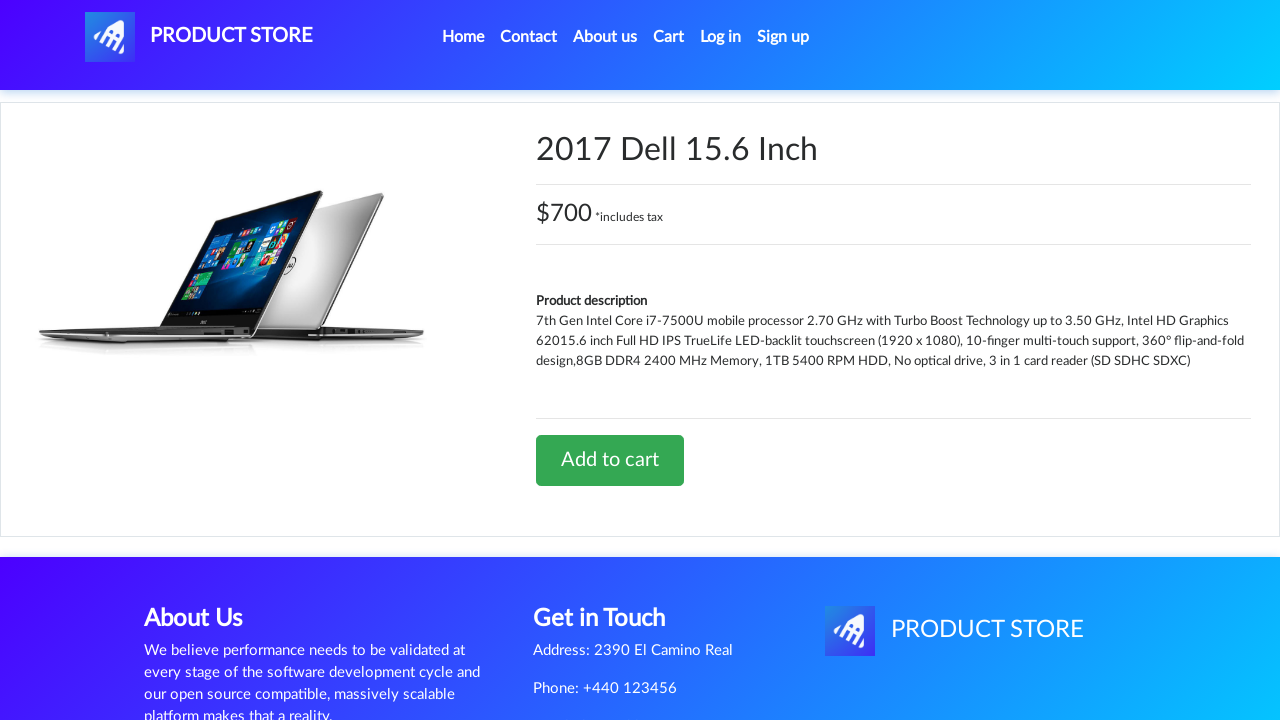

Navigated back to laptops list
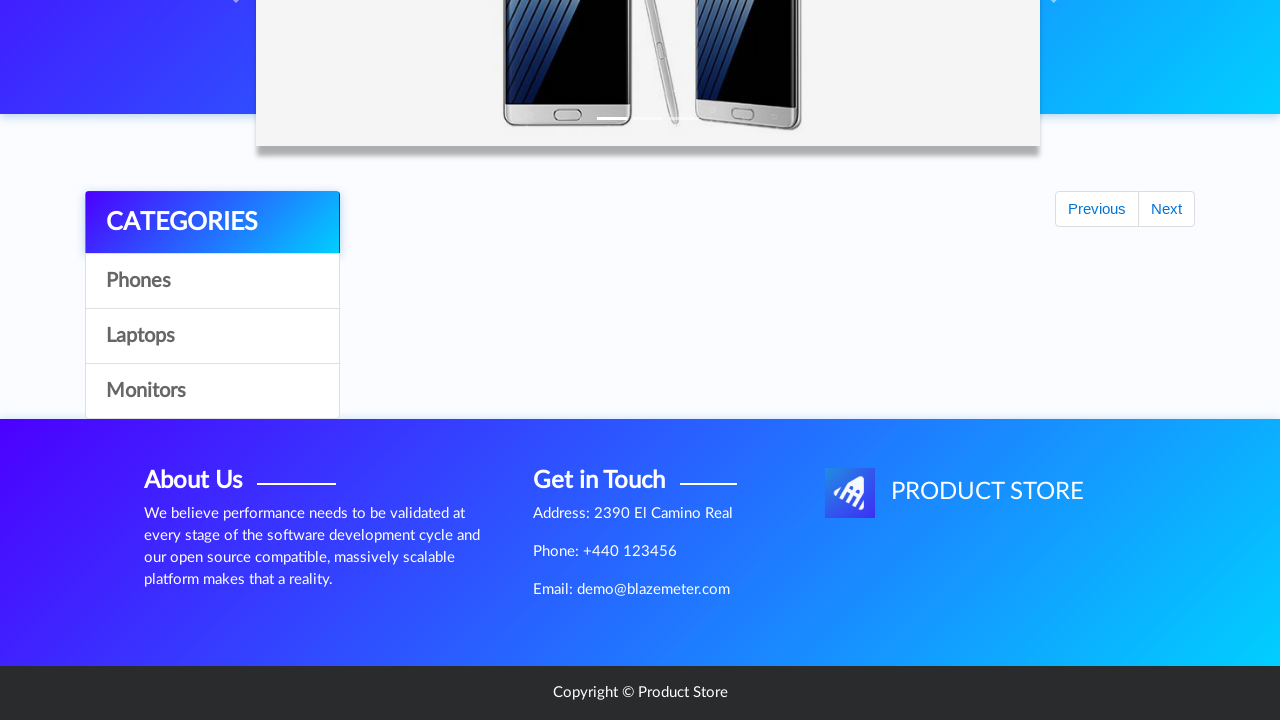

Waited for laptops list to reload
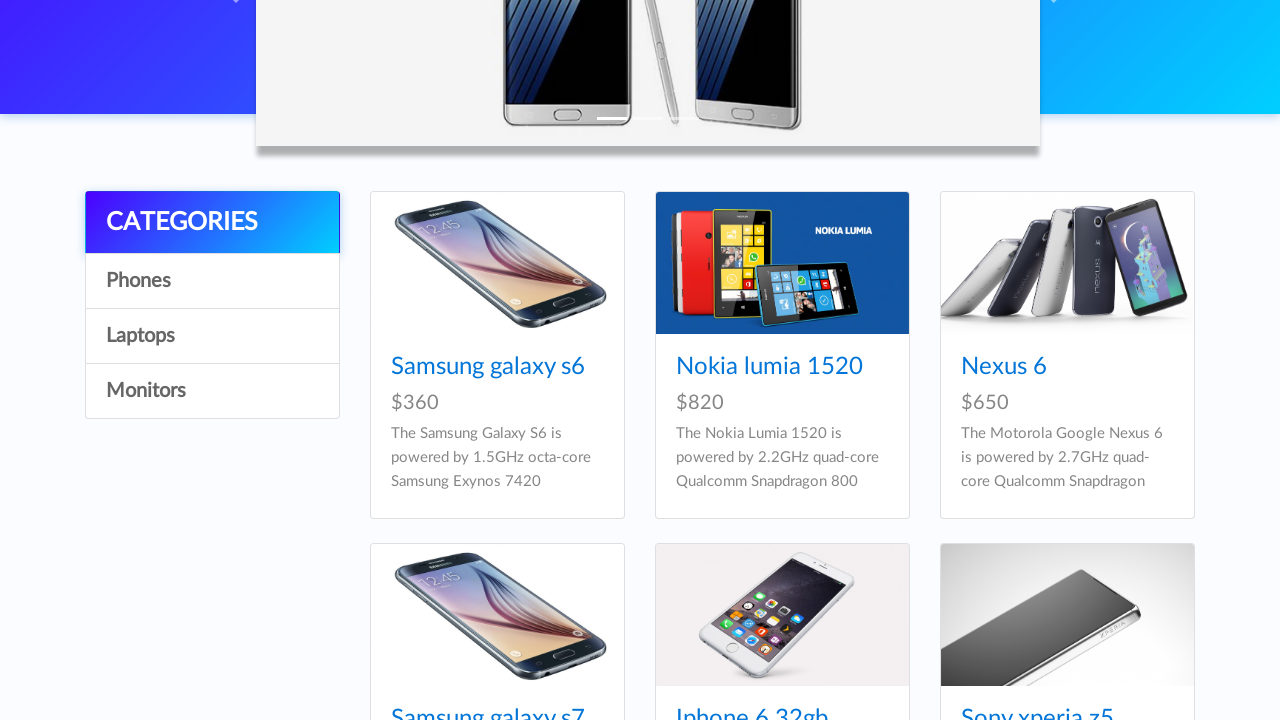

Re-clicked on Laptops category at (212, 336) on text=Laptops
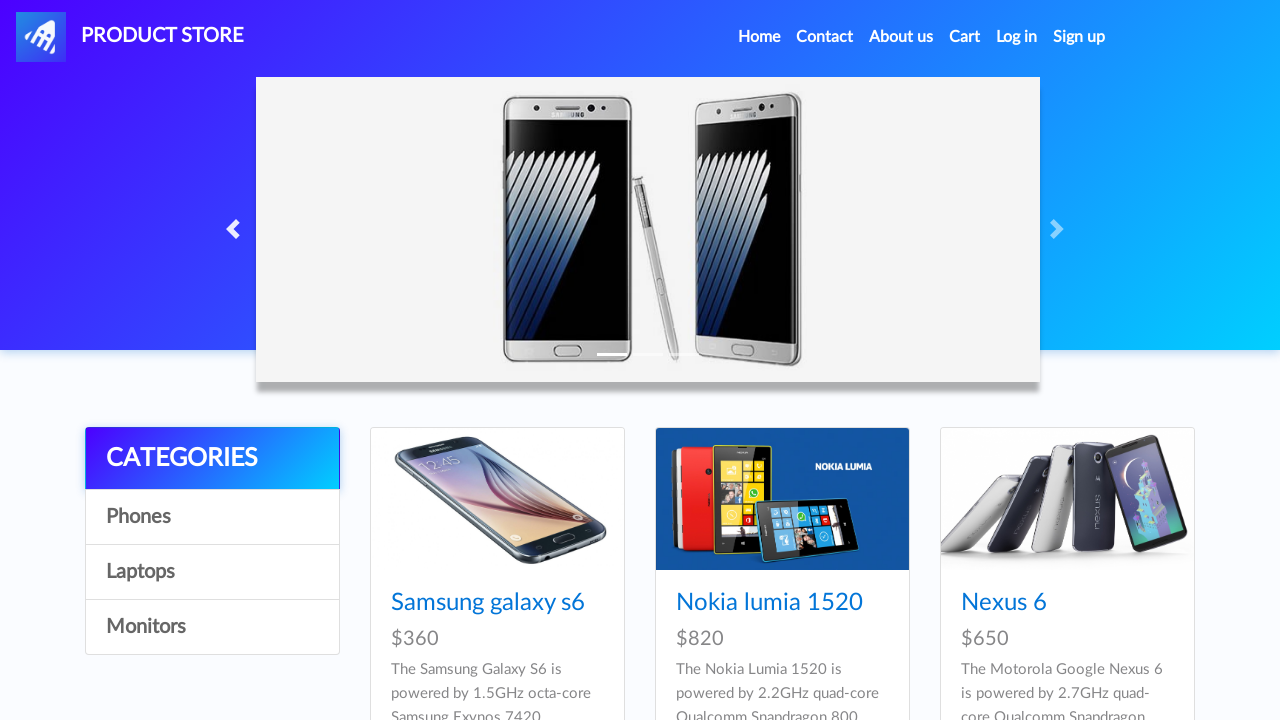

Waited for laptops category to load
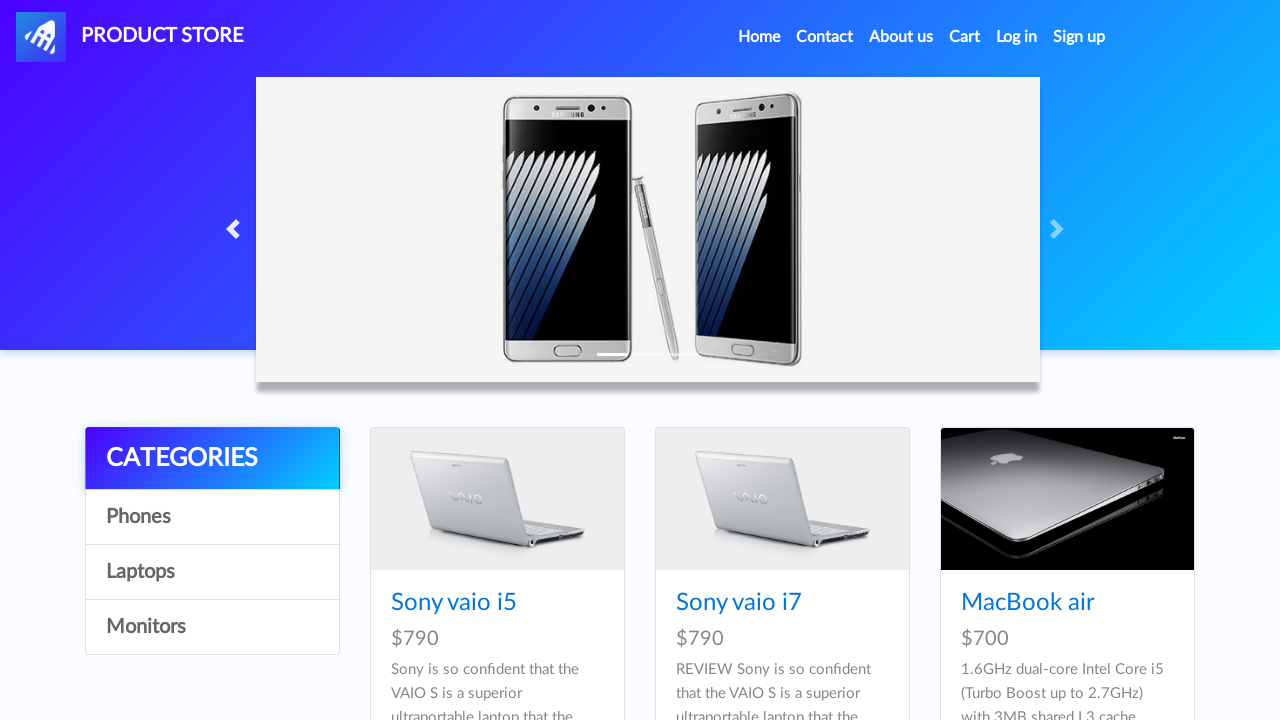

Re-clicked pagination next button at (1166, 386) on #next2
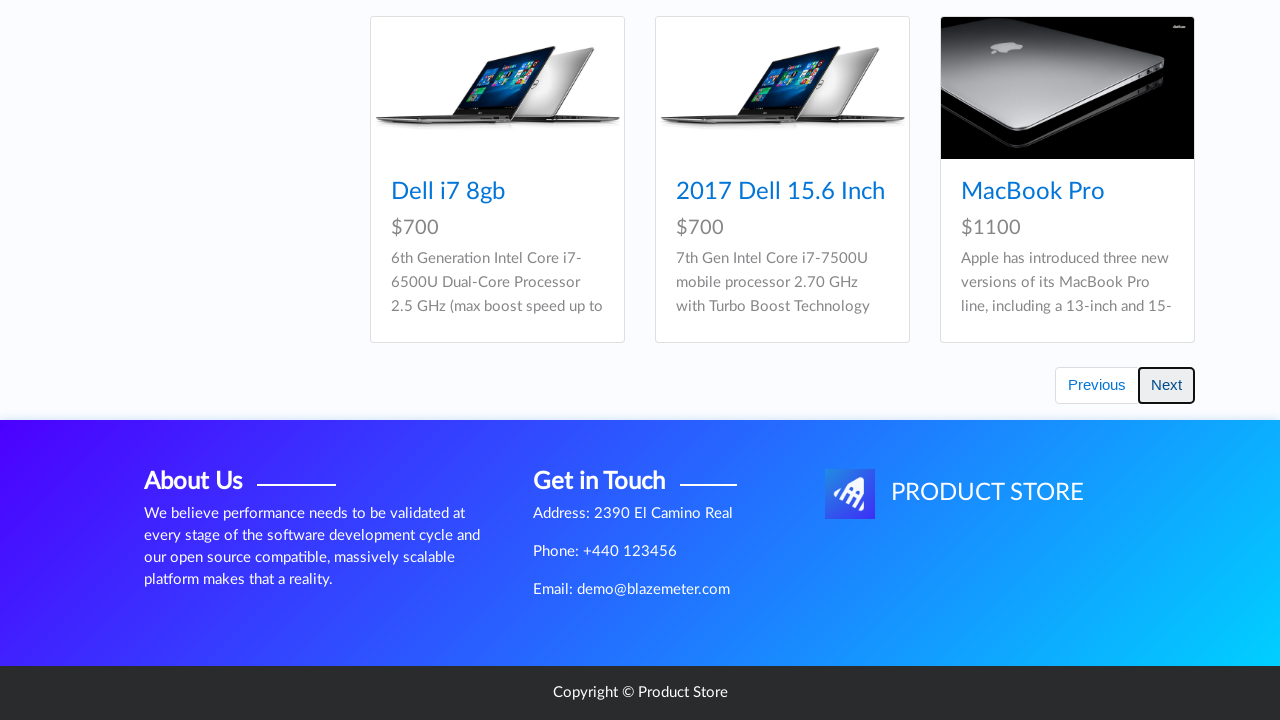

Waited for next page to reload
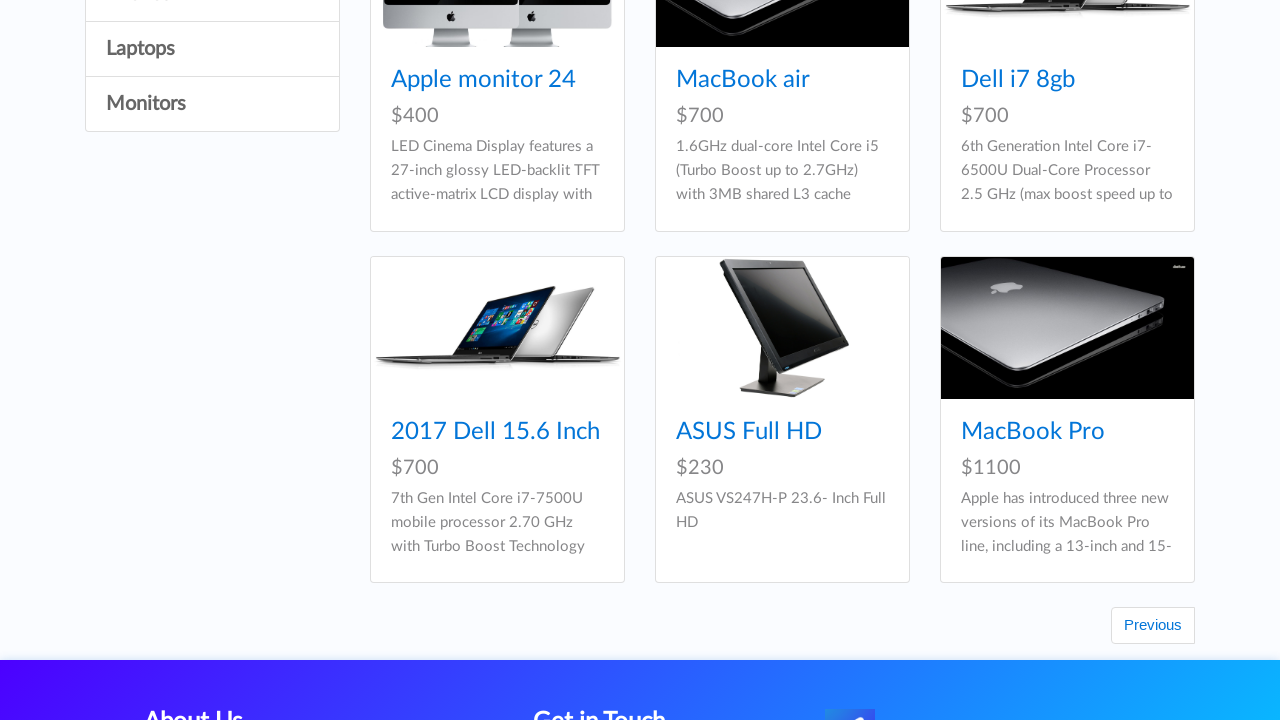

Clicked on laptop product 5 at (749, 432) on .hrefch >> nth=4
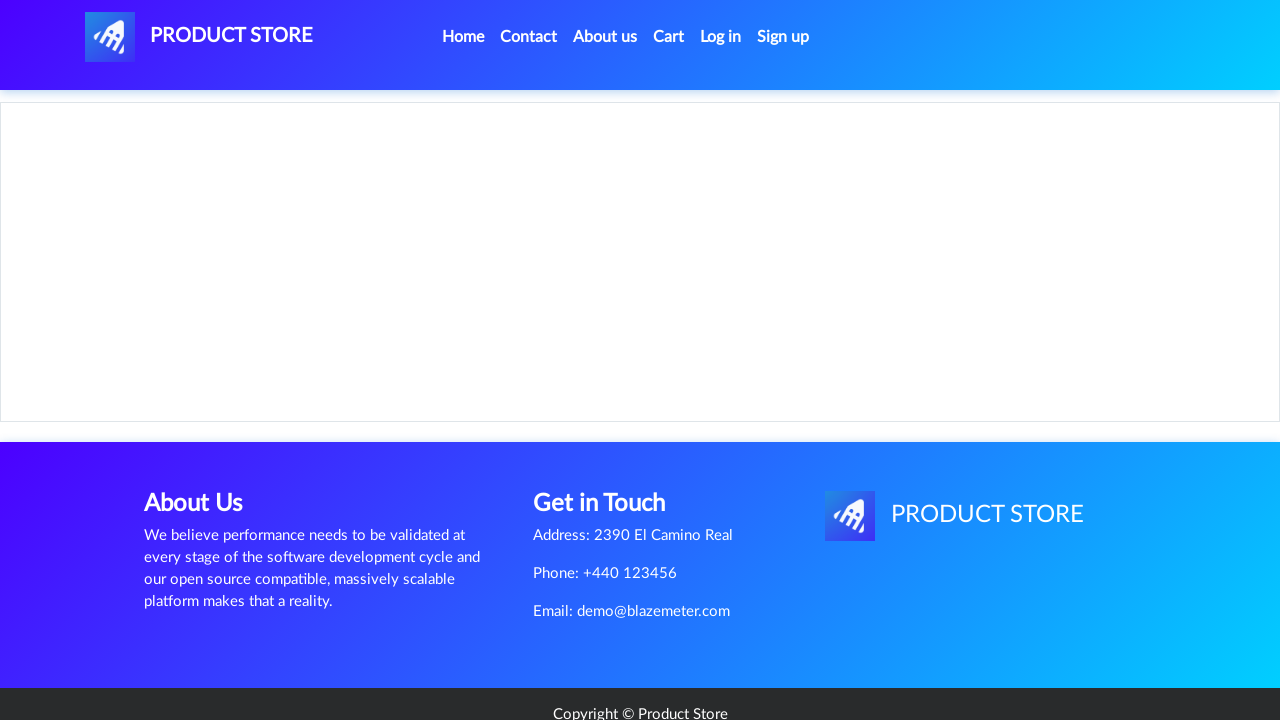

Waited for laptop product details page to load
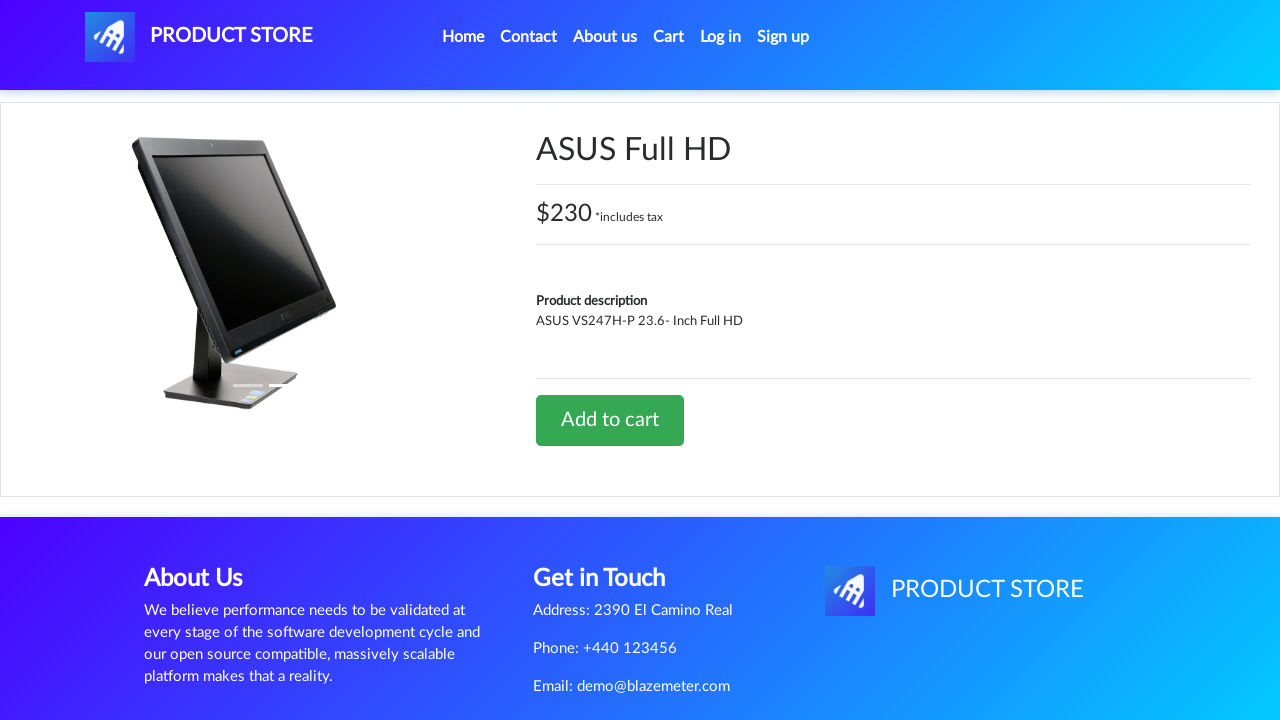

Product name is displayed
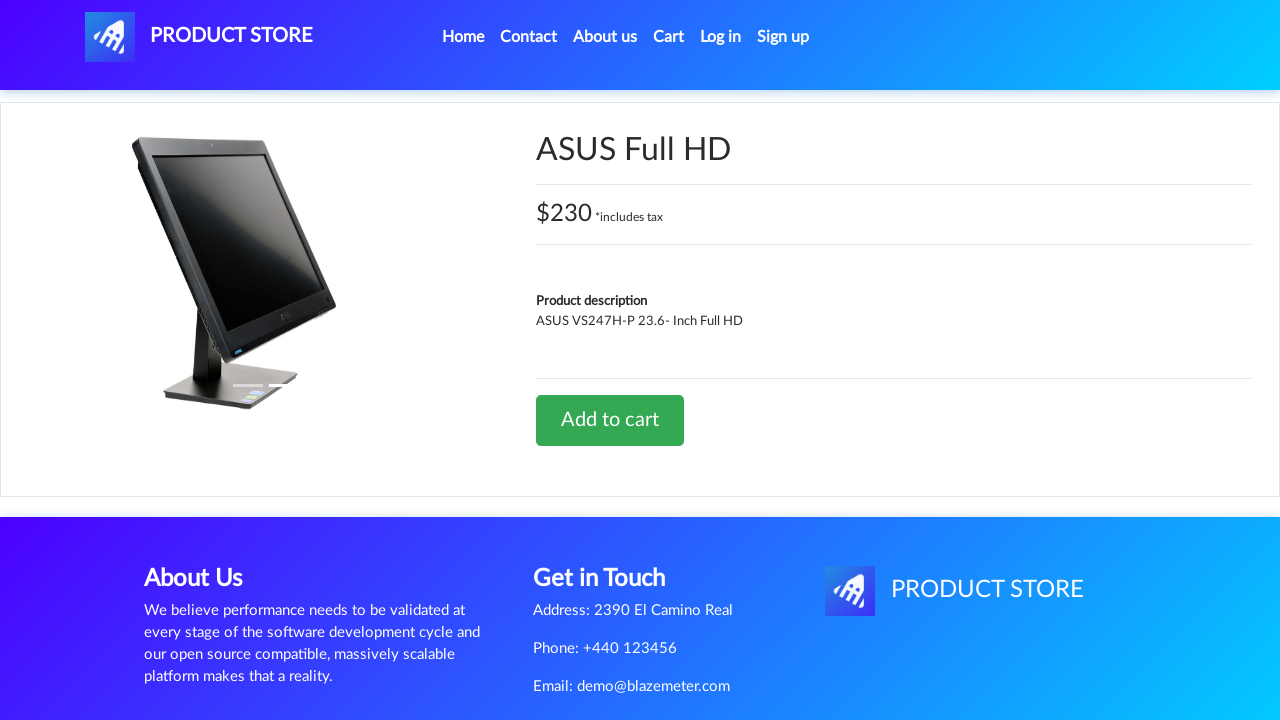

Product price is displayed
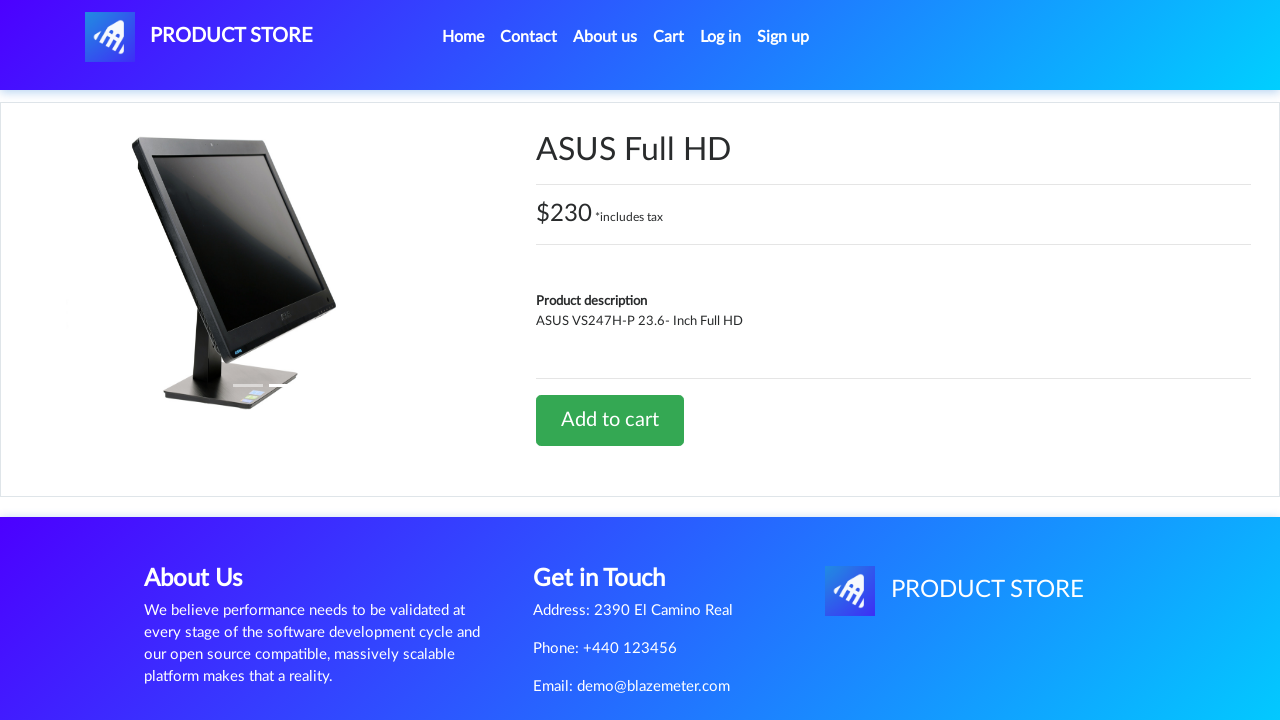

Product information section is displayed
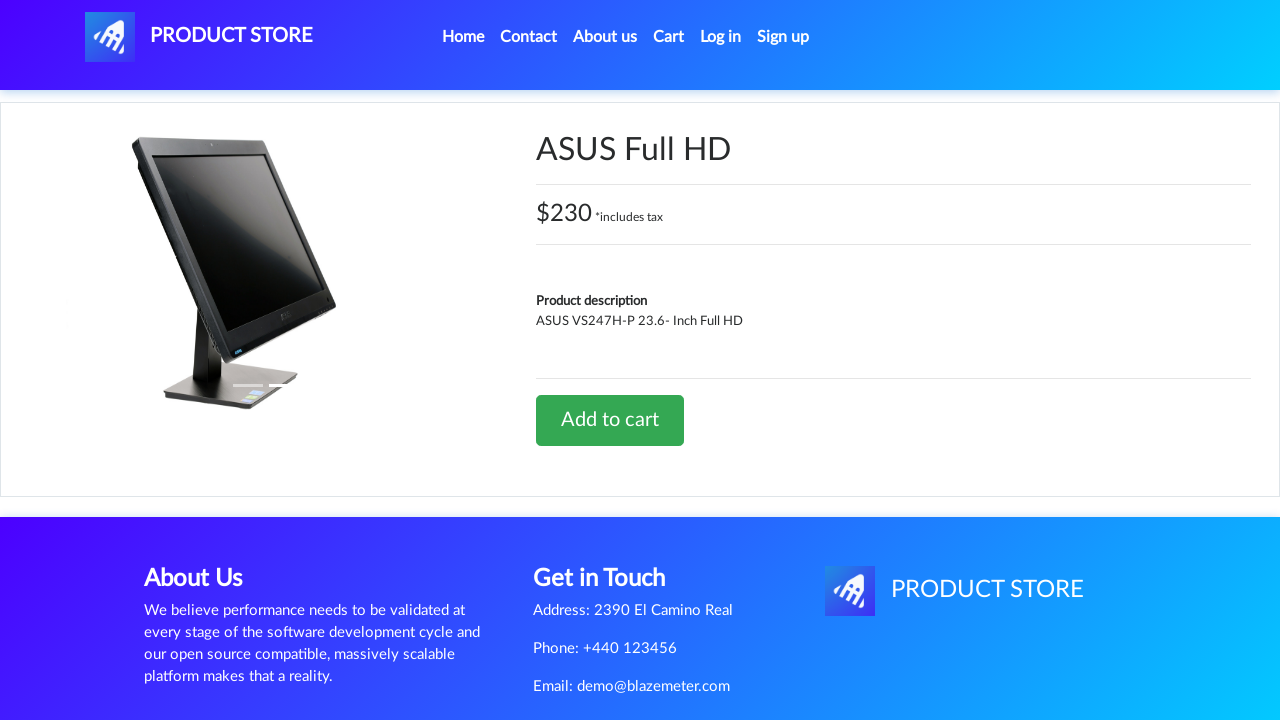

Navigated back to laptops list
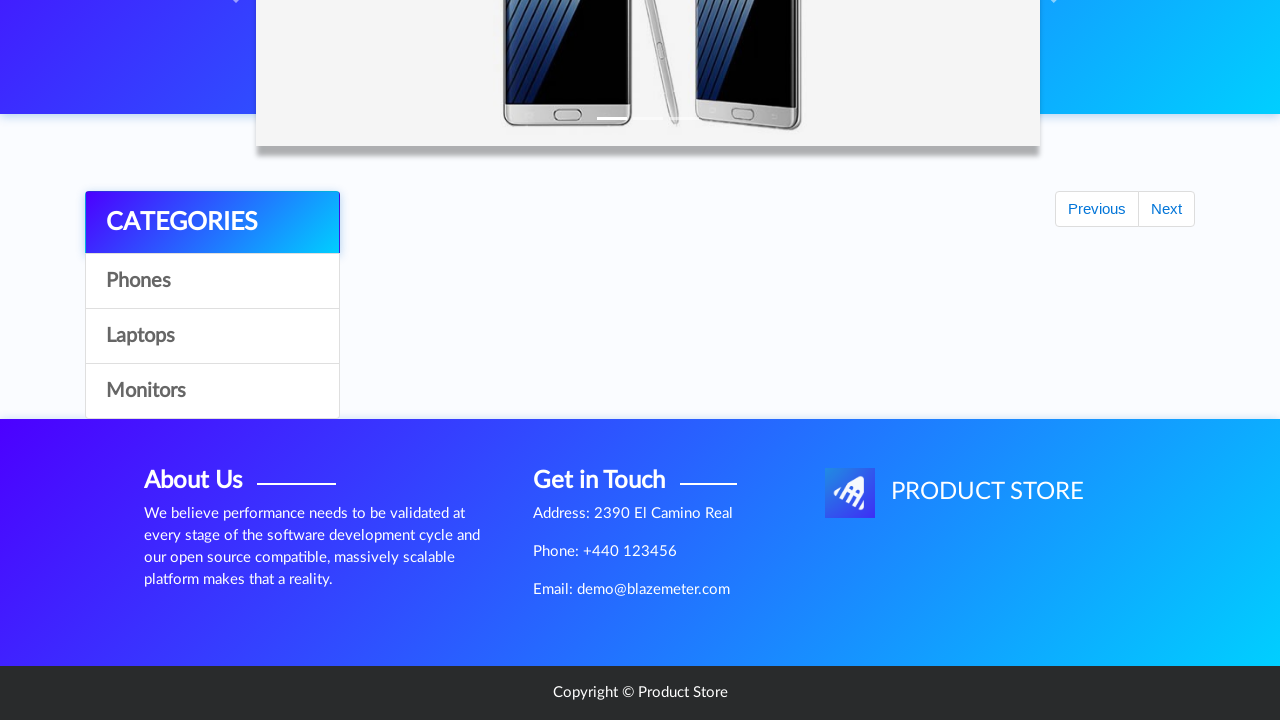

Waited for laptops list to reload
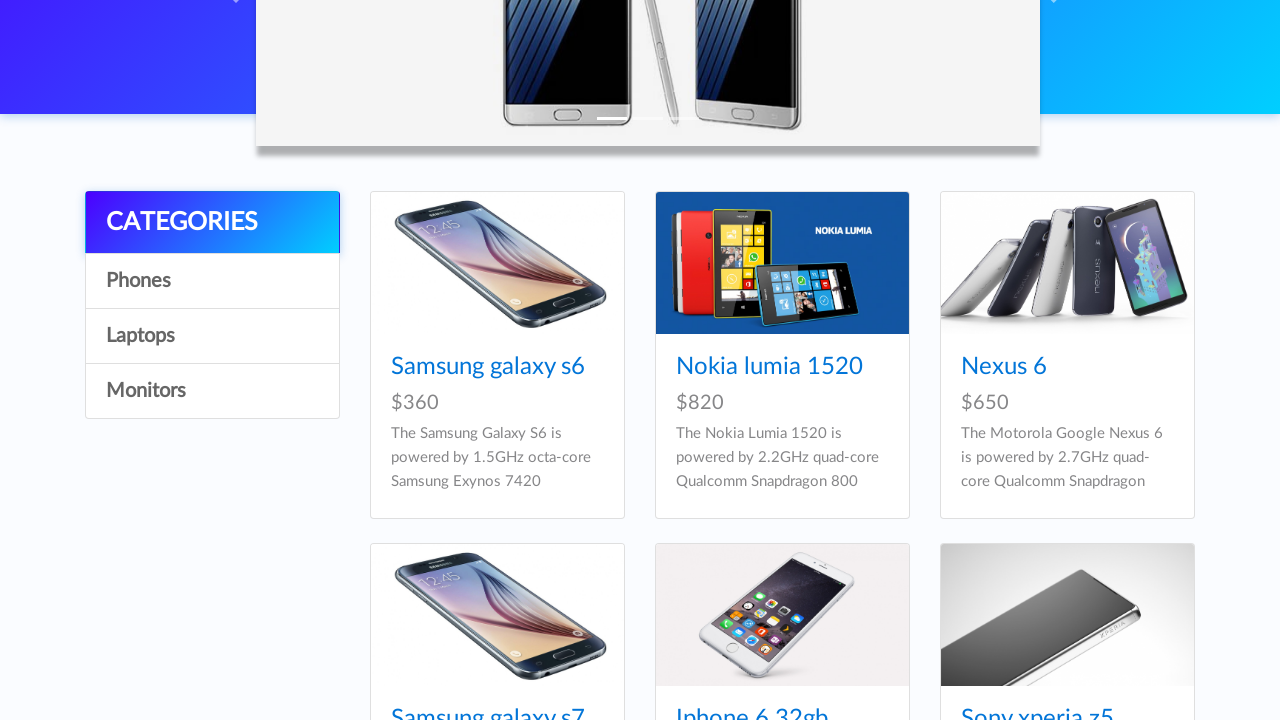

Re-clicked on Laptops category at (212, 336) on text=Laptops
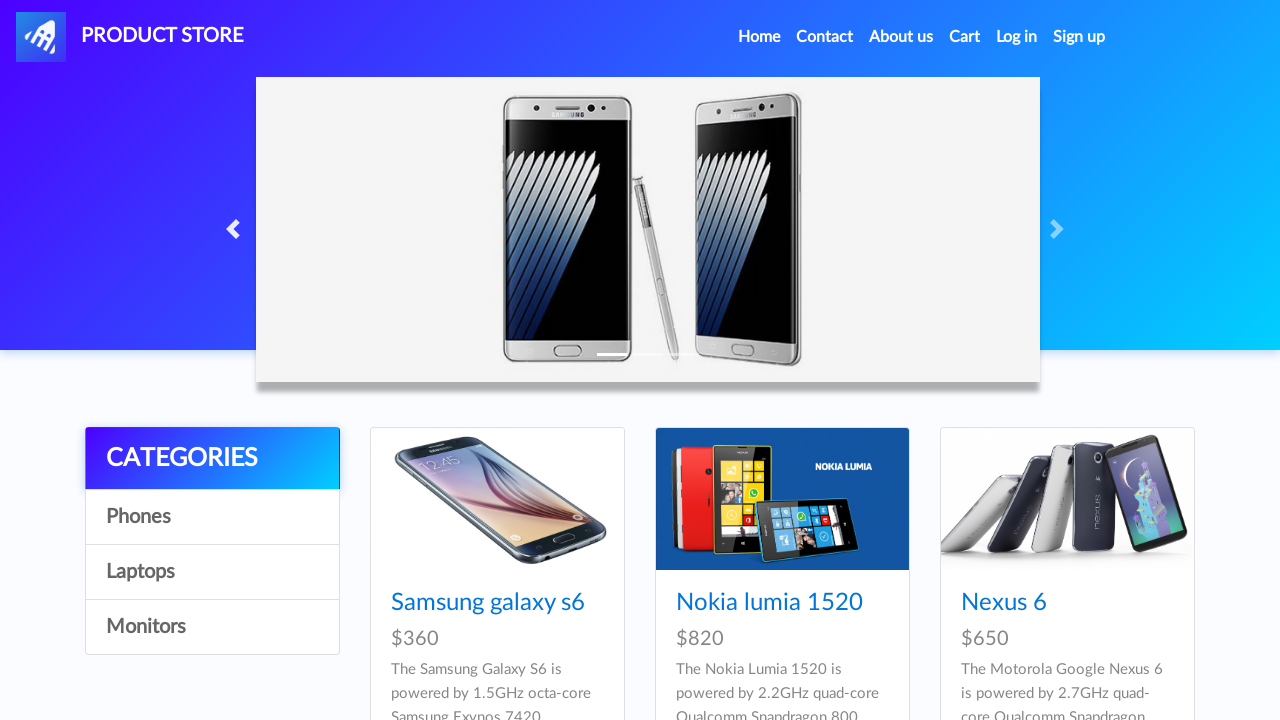

Waited for laptops category to load
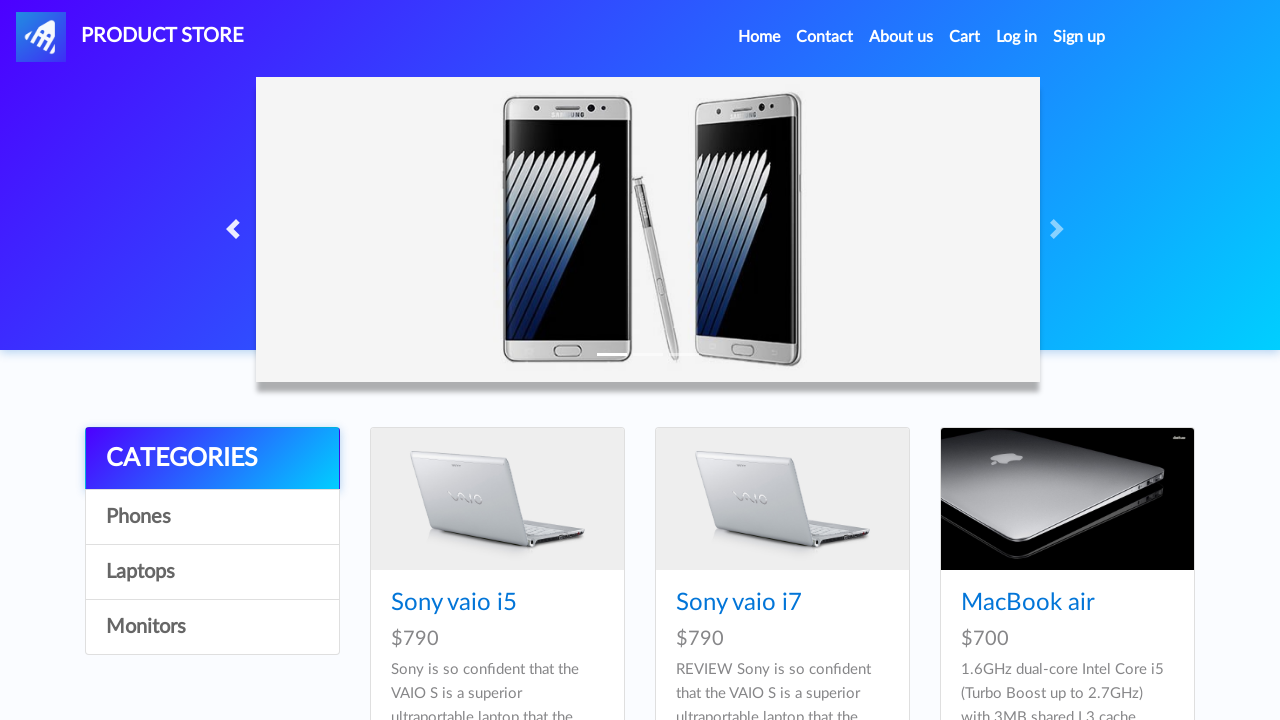

Re-clicked pagination next button at (1166, 386) on #next2
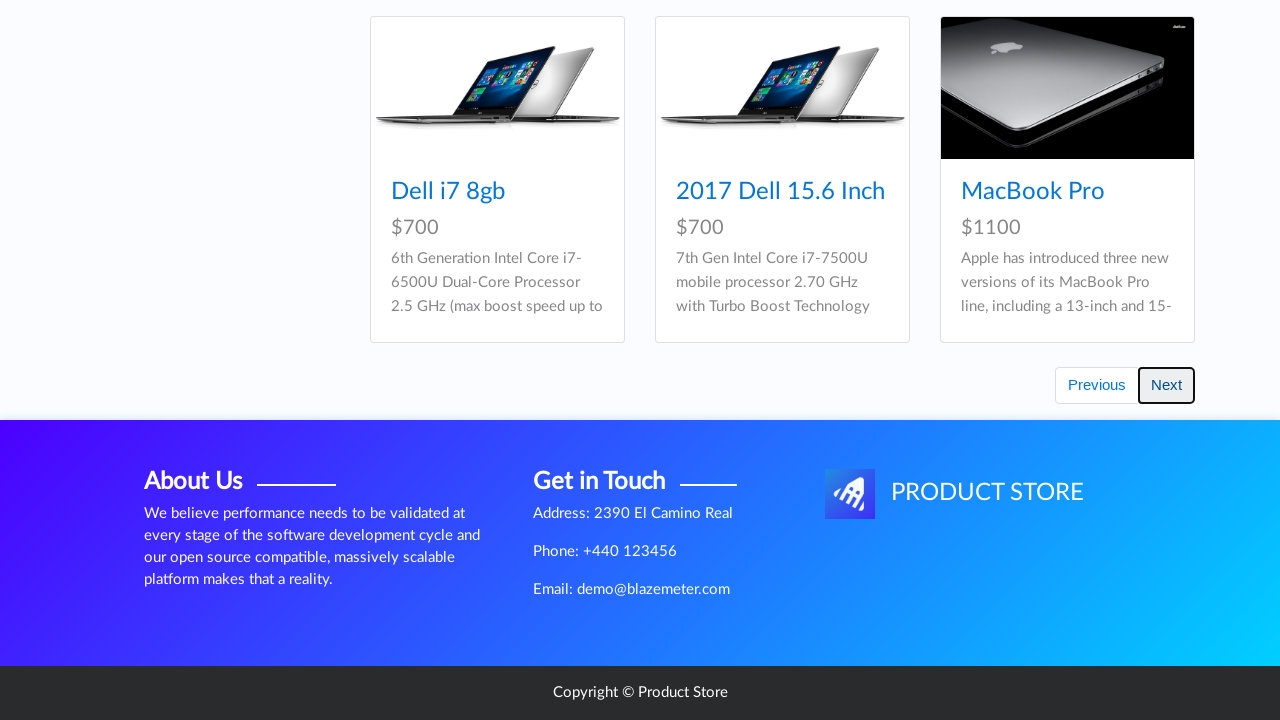

Waited for next page to reload
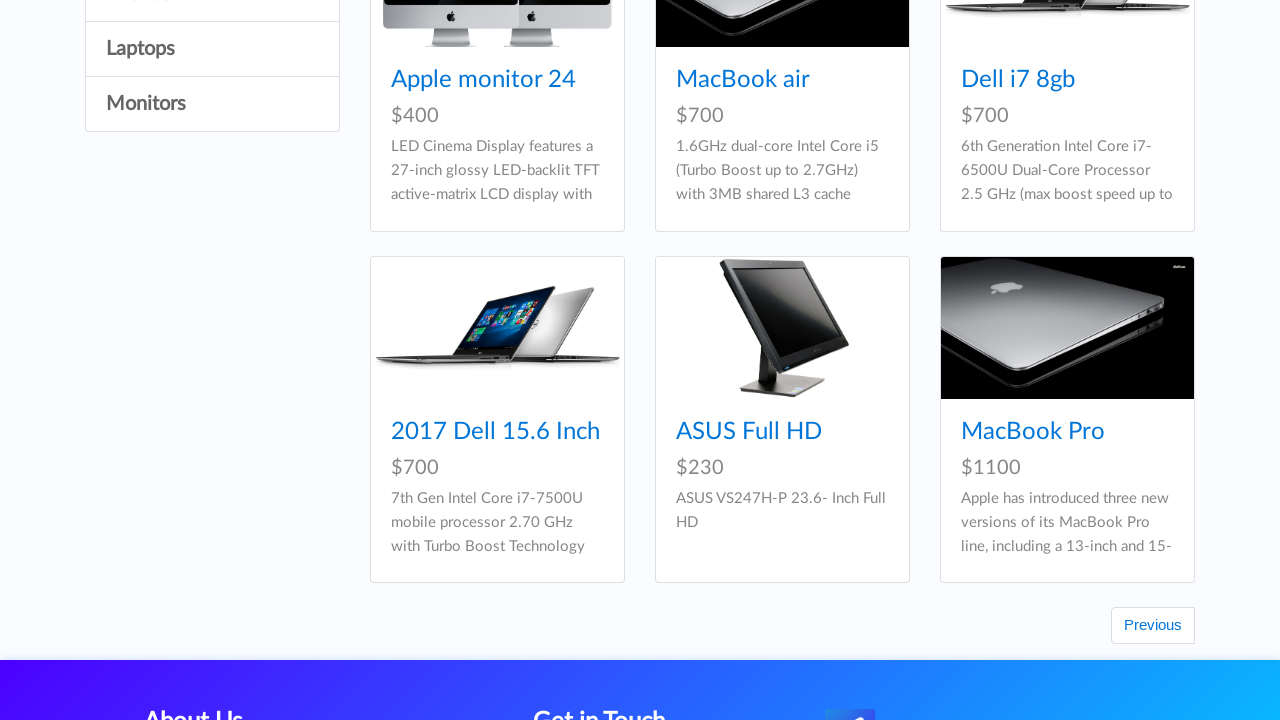

Clicked on laptop product 6 at (1033, 432) on .hrefch >> nth=5
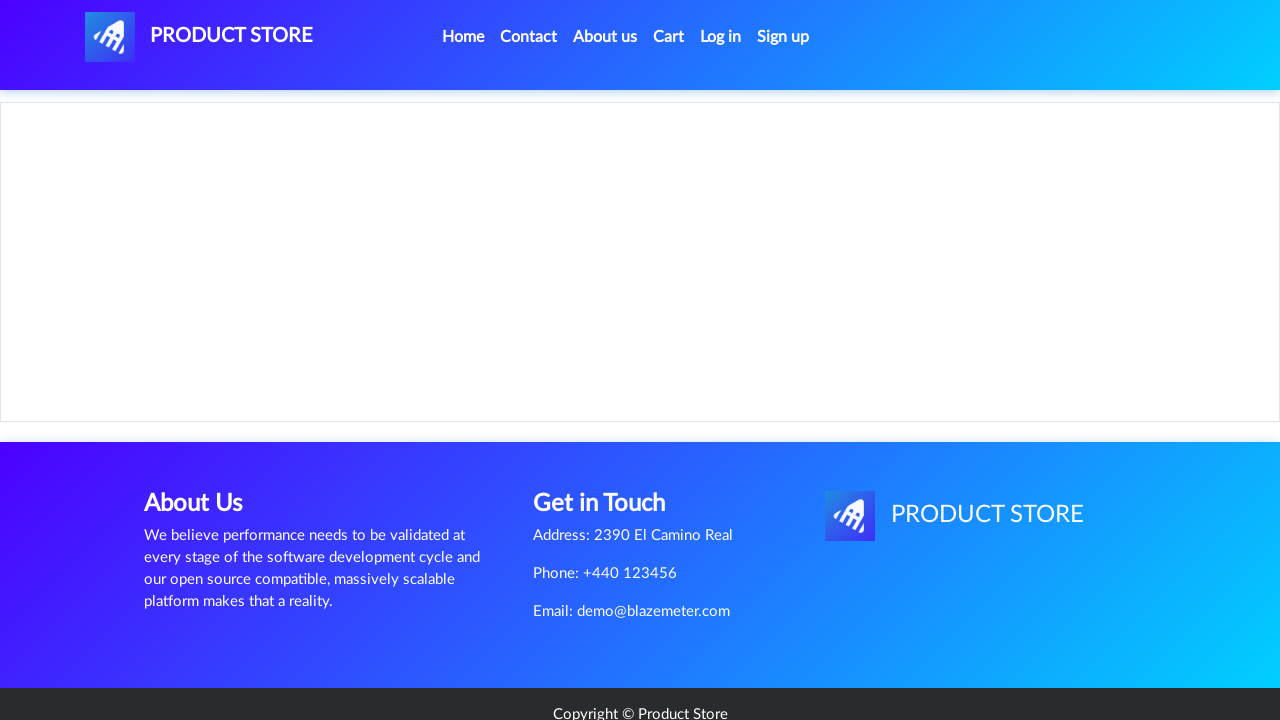

Waited for laptop product details page to load
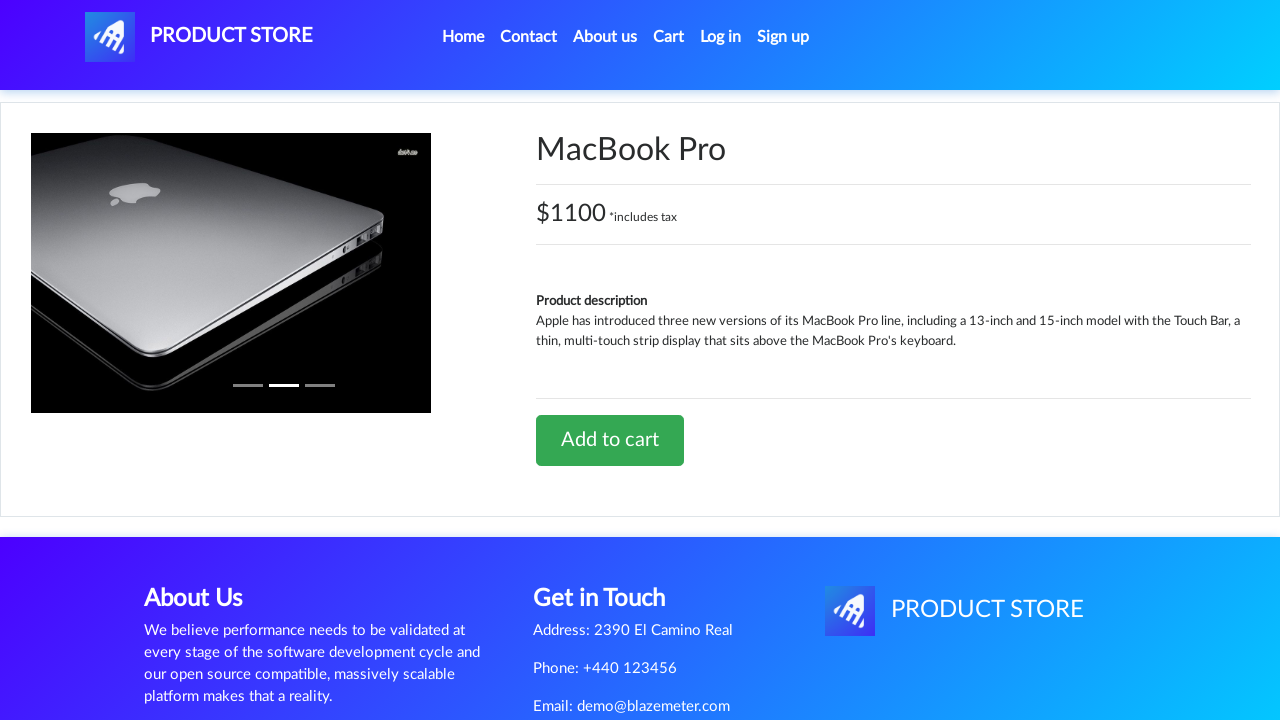

Product name is displayed
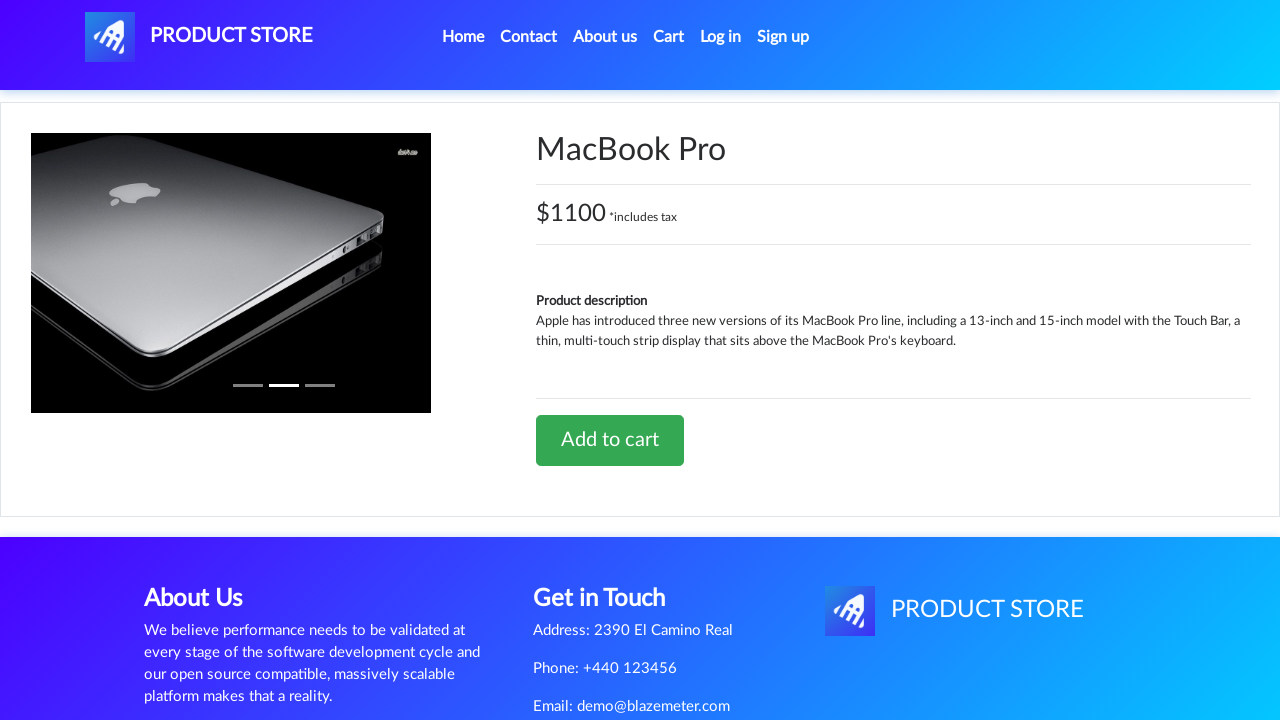

Product price is displayed
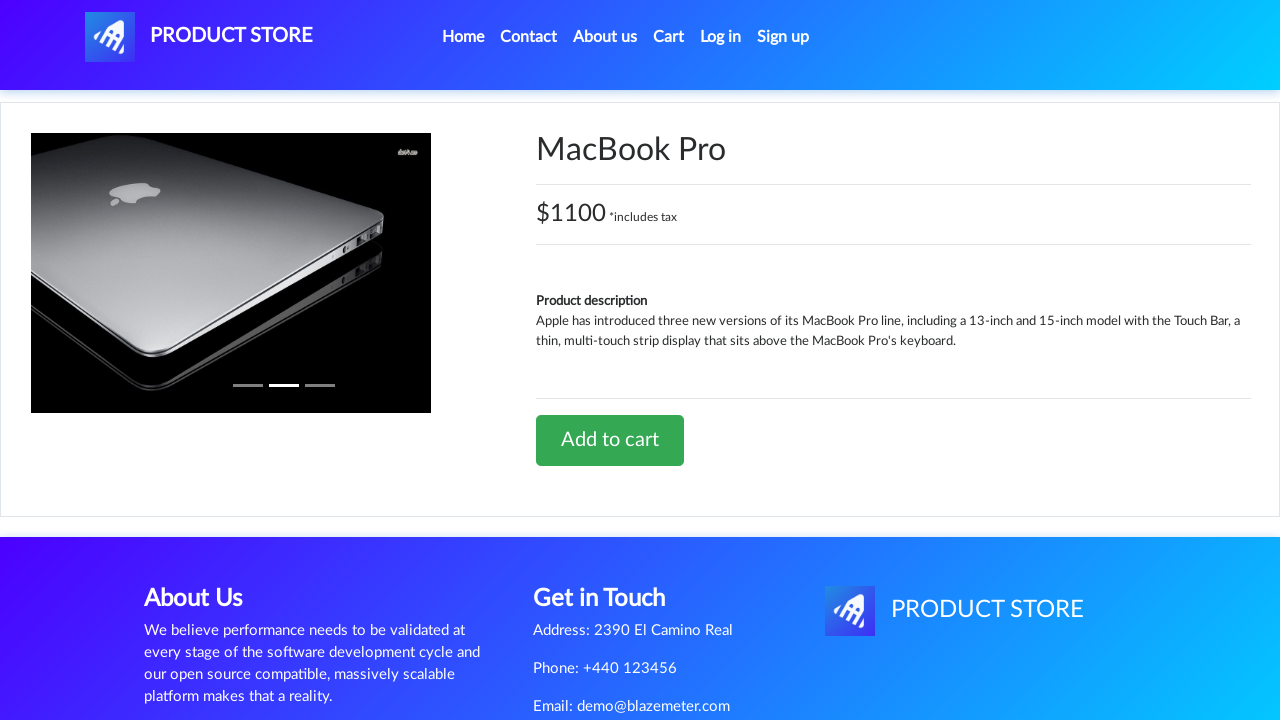

Product information section is displayed
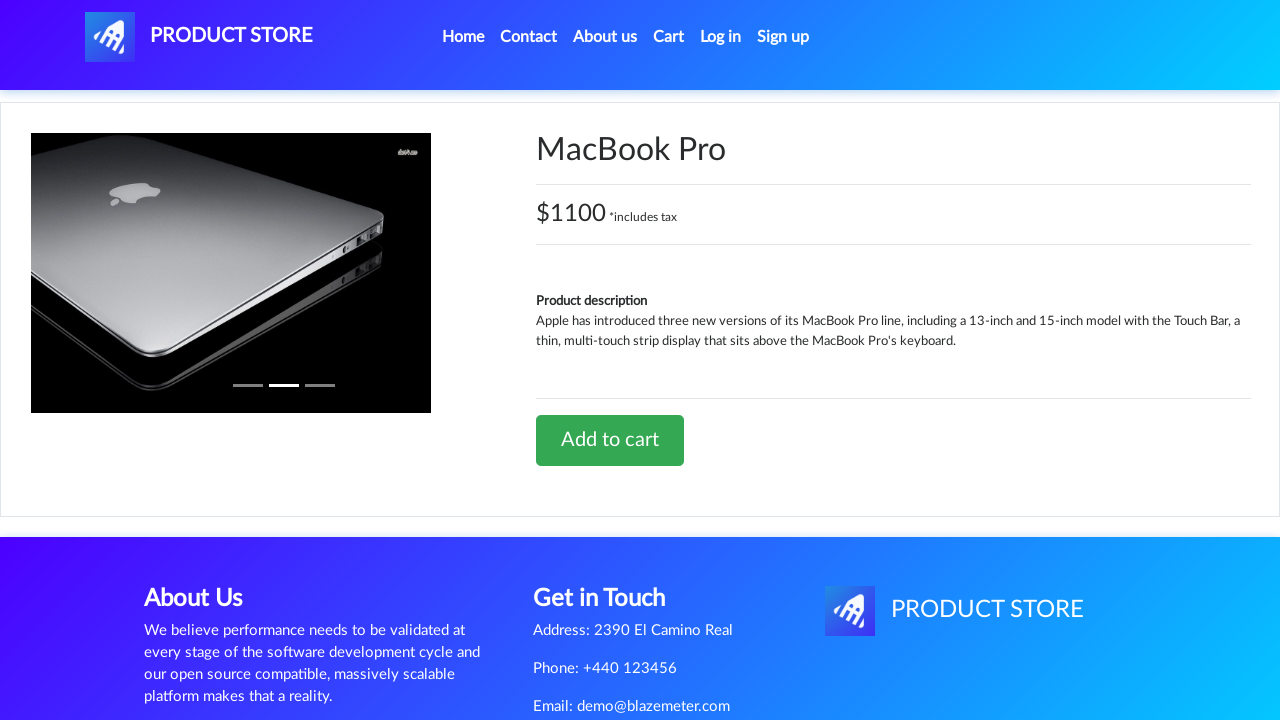

Navigated back to laptops list
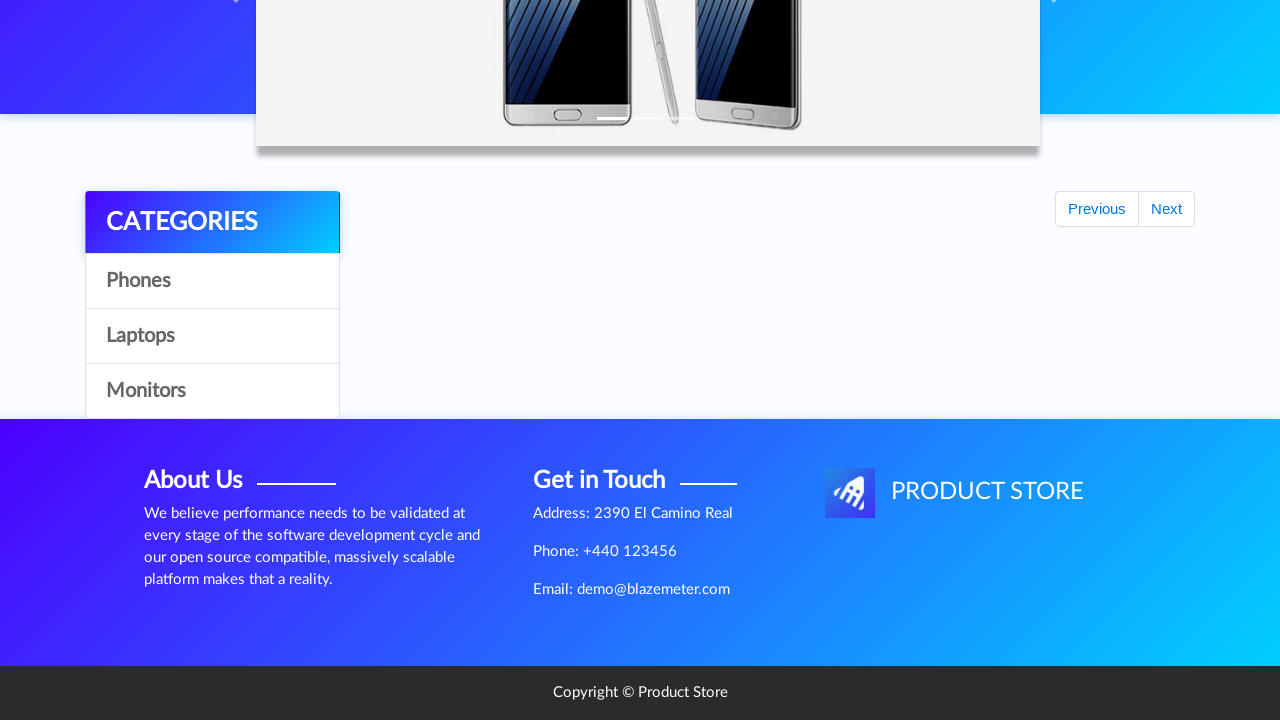

Waited for laptops list to reload
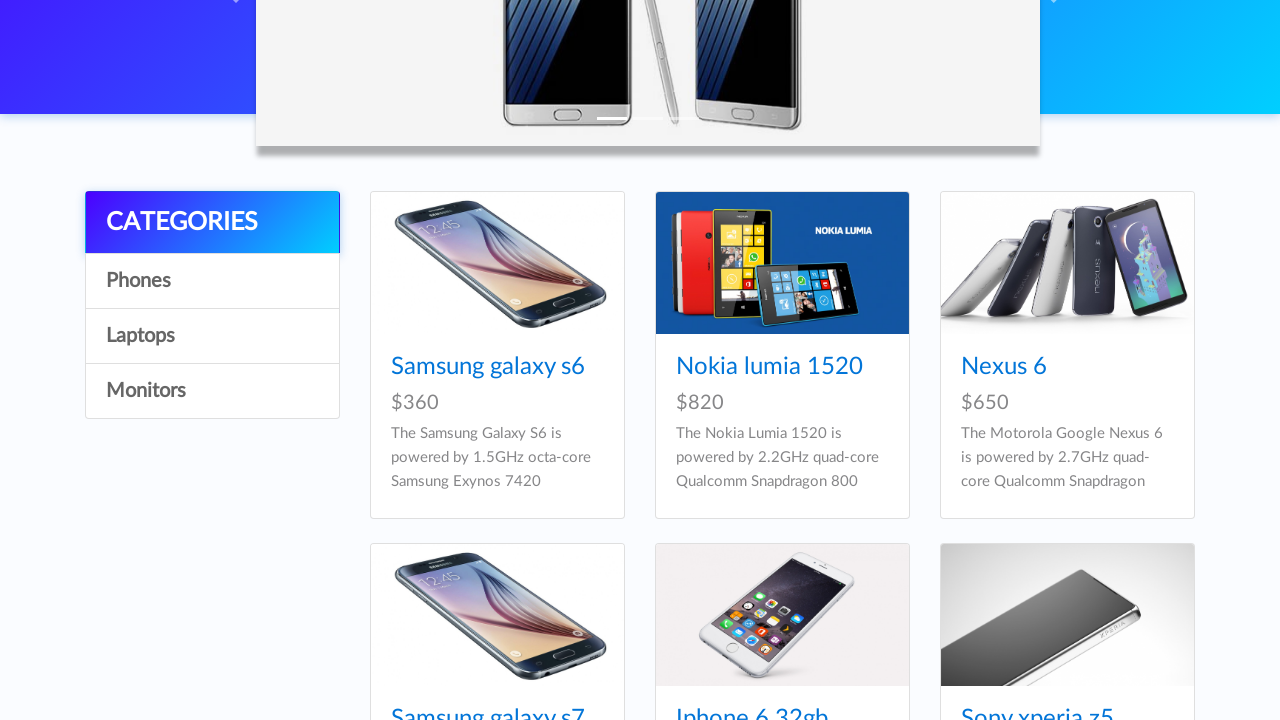

Re-clicked on Laptops category at (212, 336) on text=Laptops
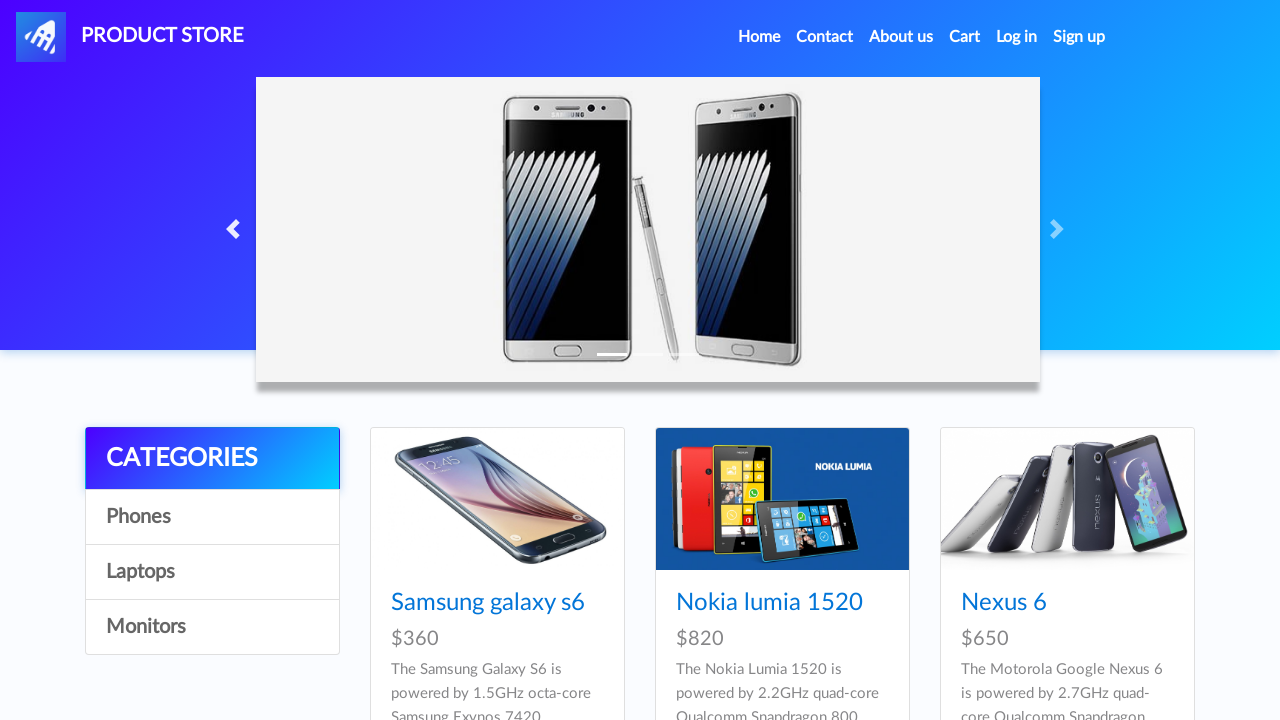

Waited for laptops category to load
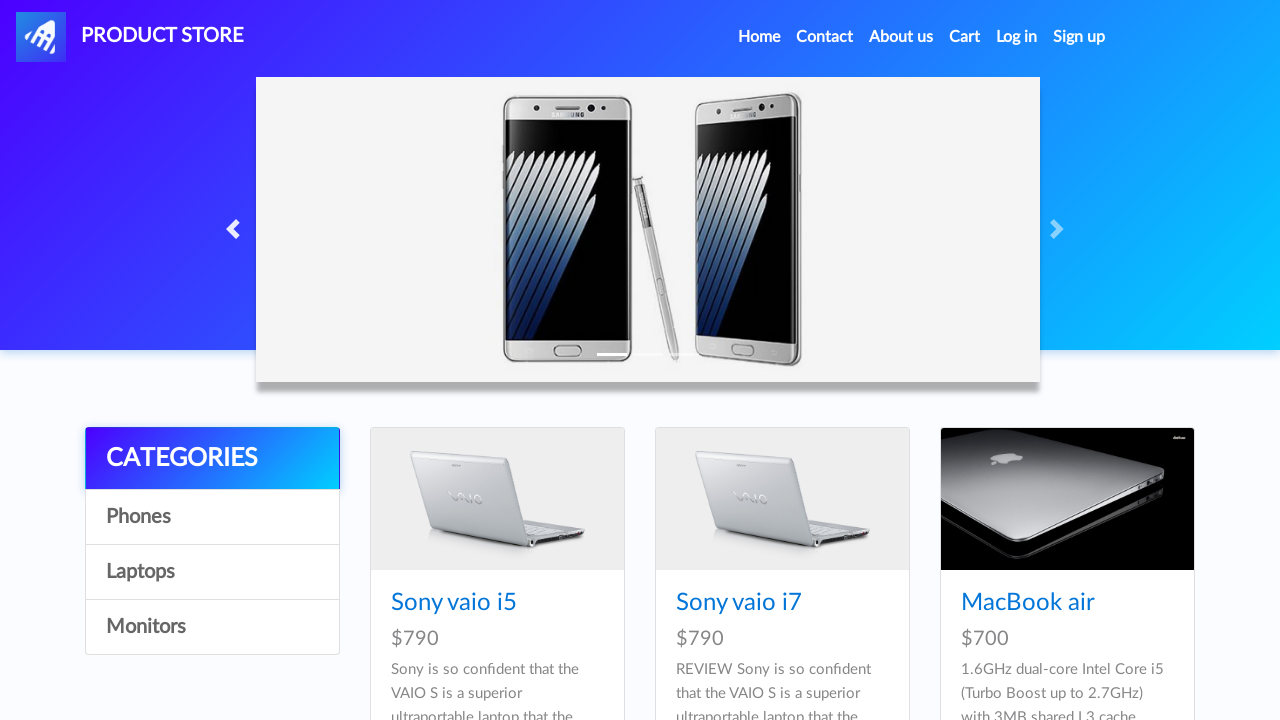

Re-clicked pagination next button at (1166, 386) on #next2
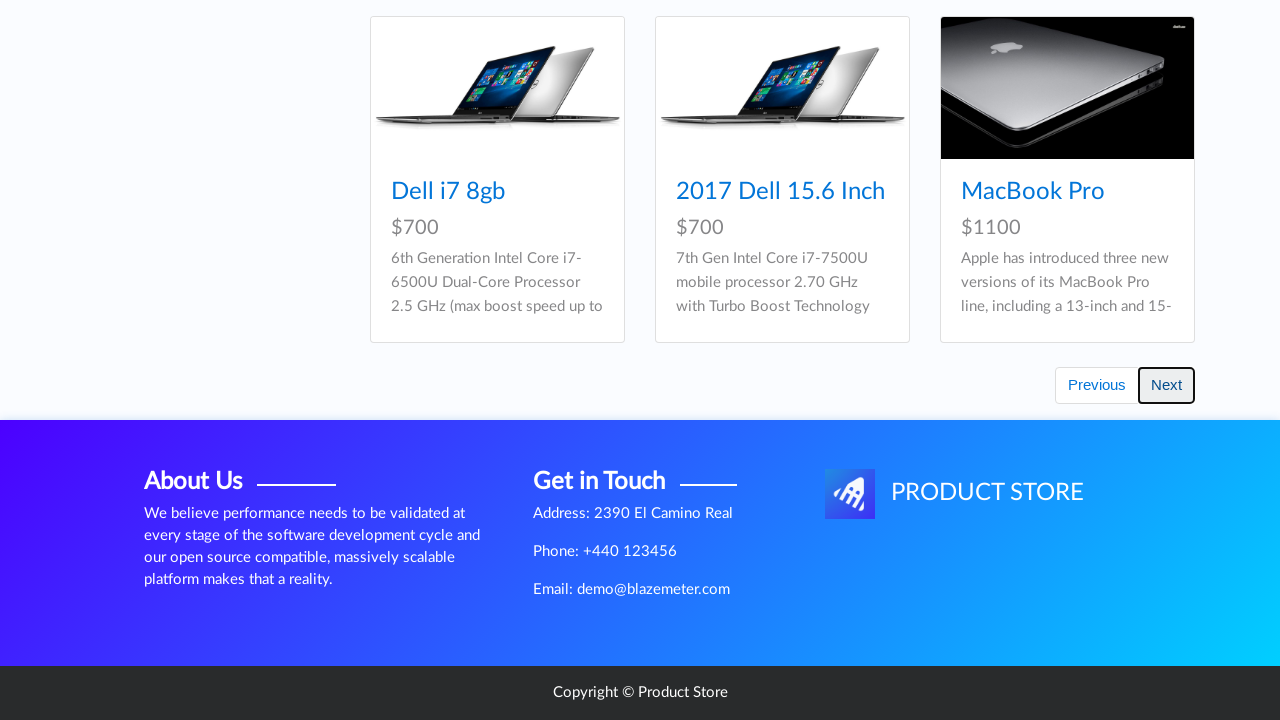

Waited for next page to reload
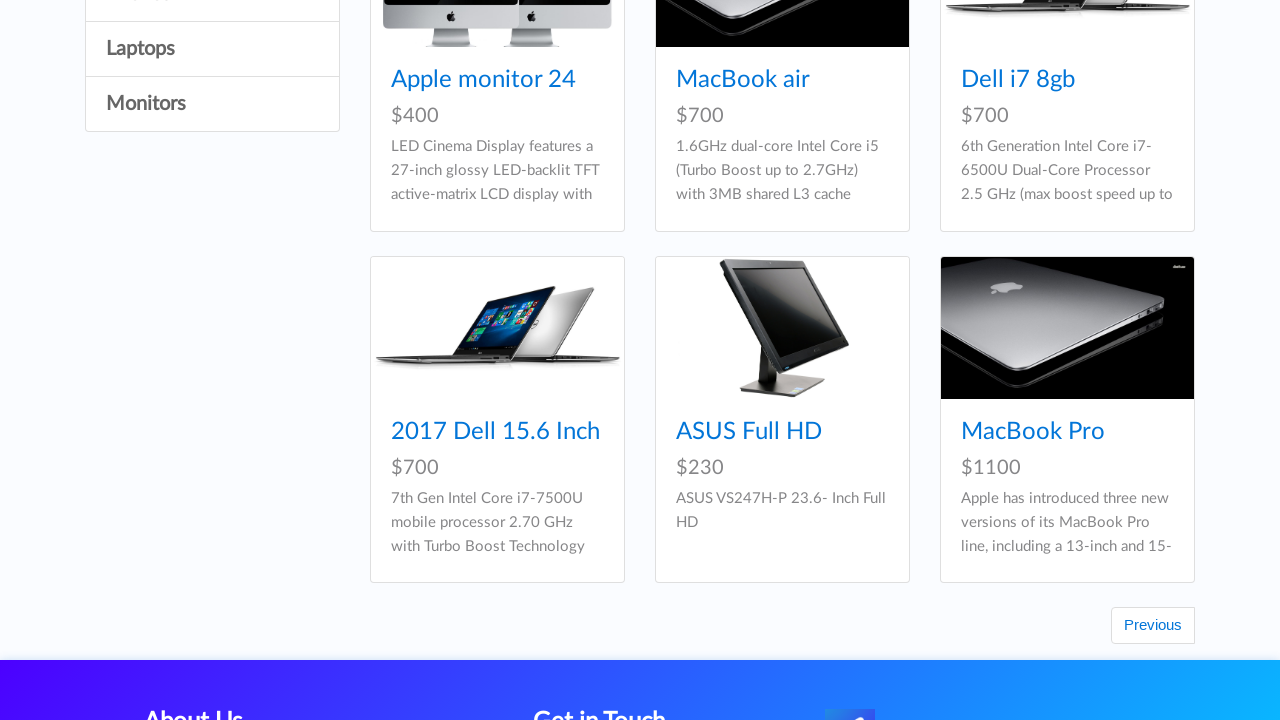

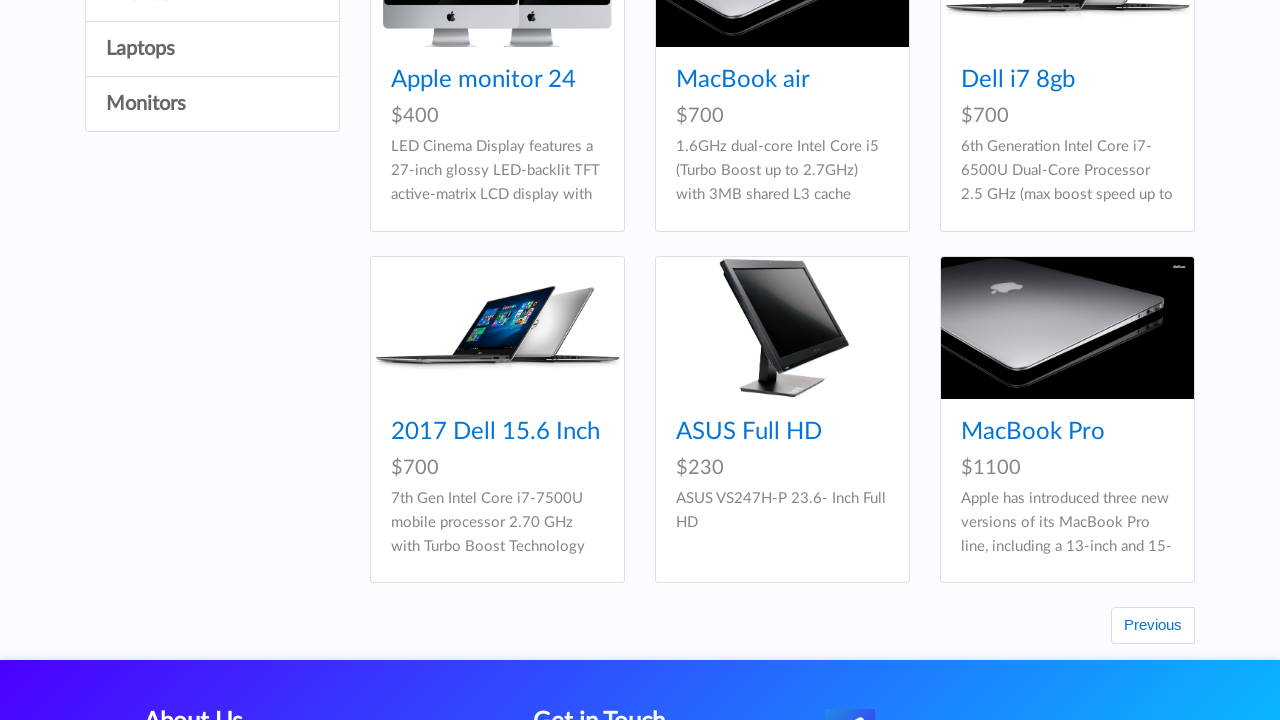